Navigates through a blog's pages using pagination, visiting each blog post URL found on the listing pages

Starting URL: https://katsulog.tech/

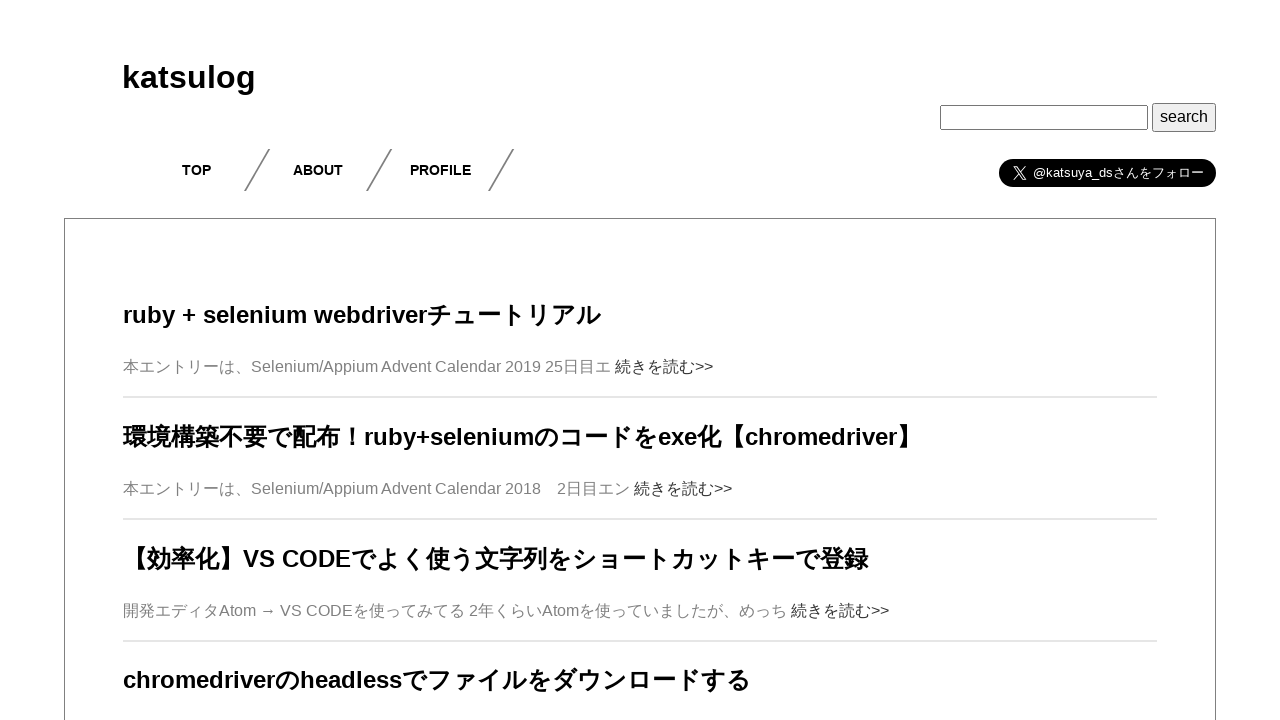

Posts loaded on listing page
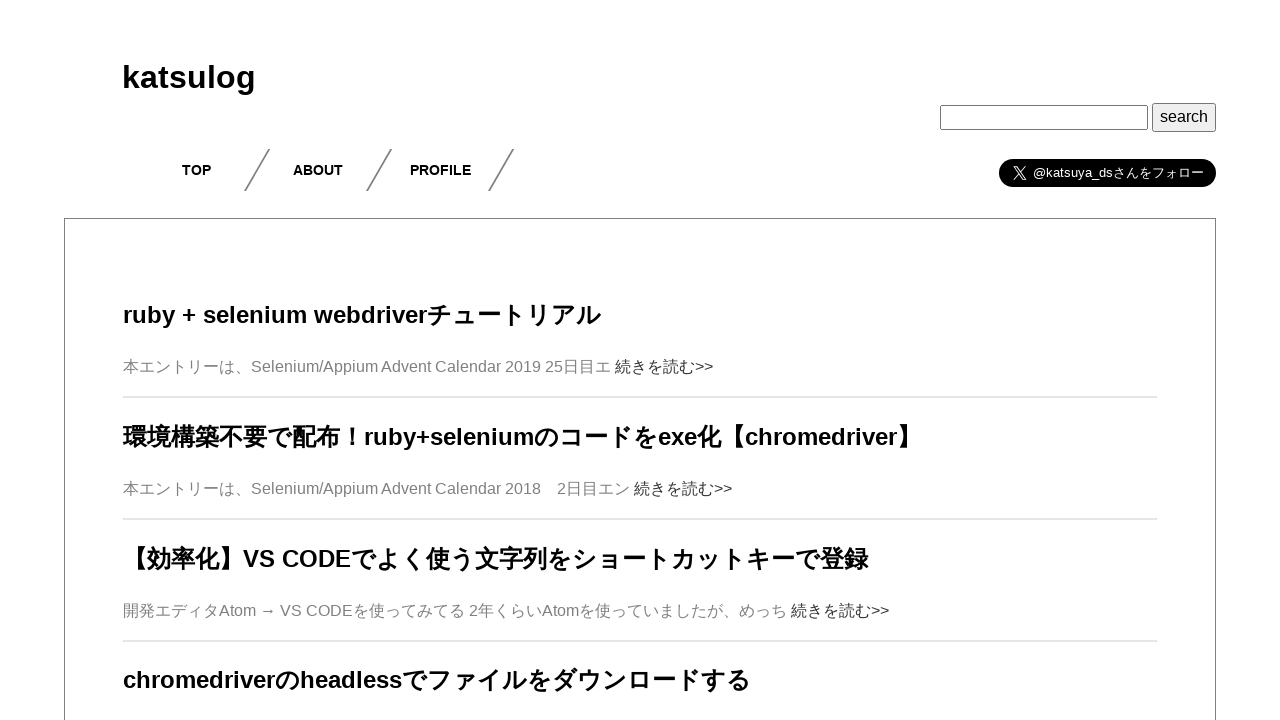

Found 10 posts on current listing page
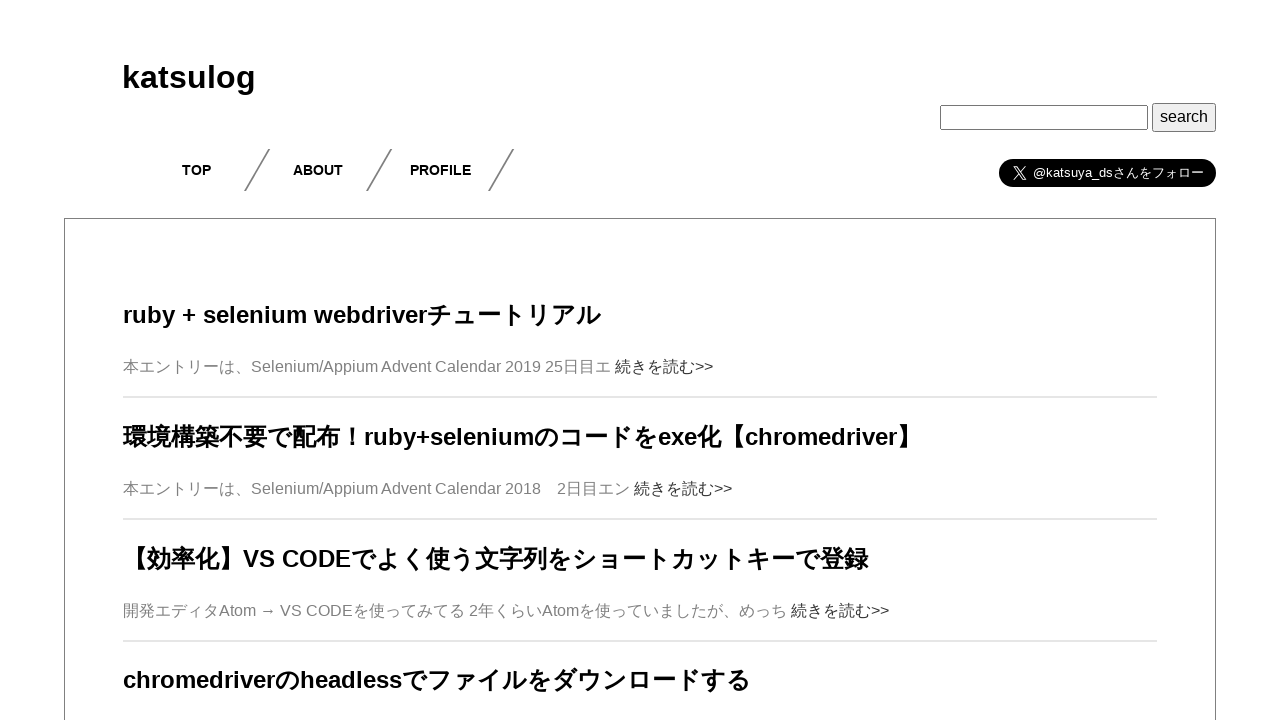

Extracted post URLs from current page, total collected: 10
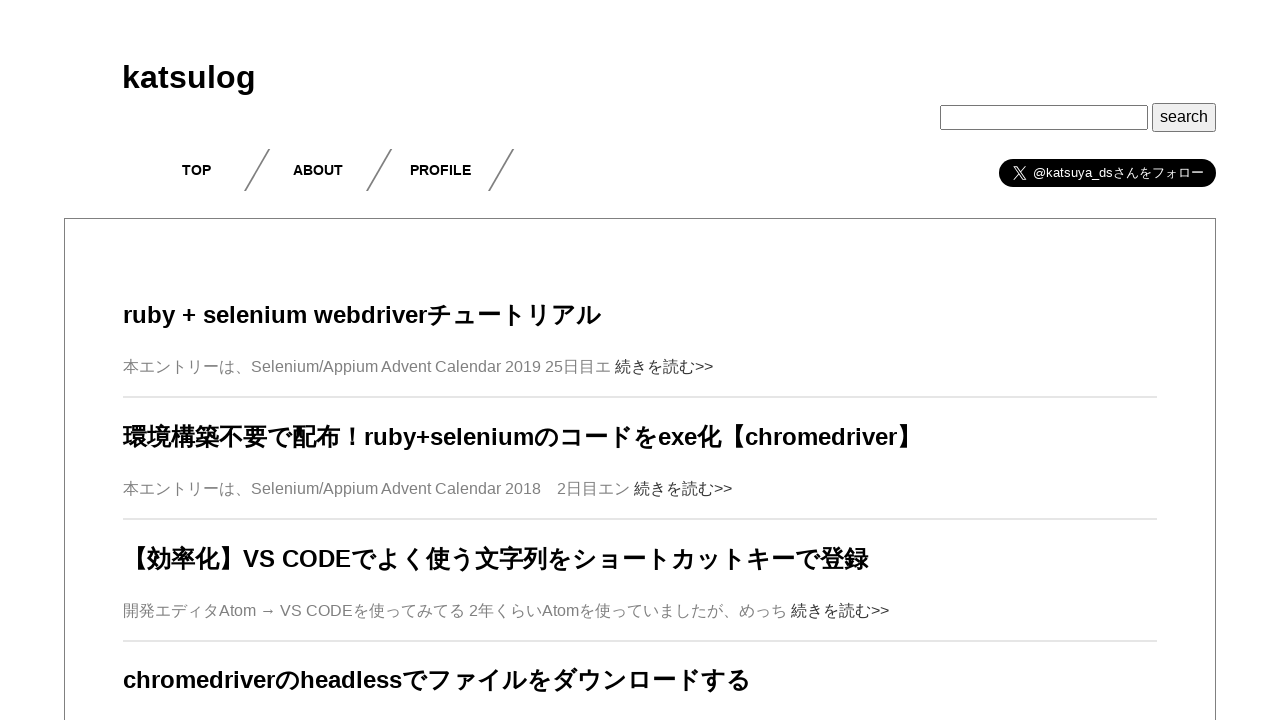

Clicked next page button to navigate to next listing page
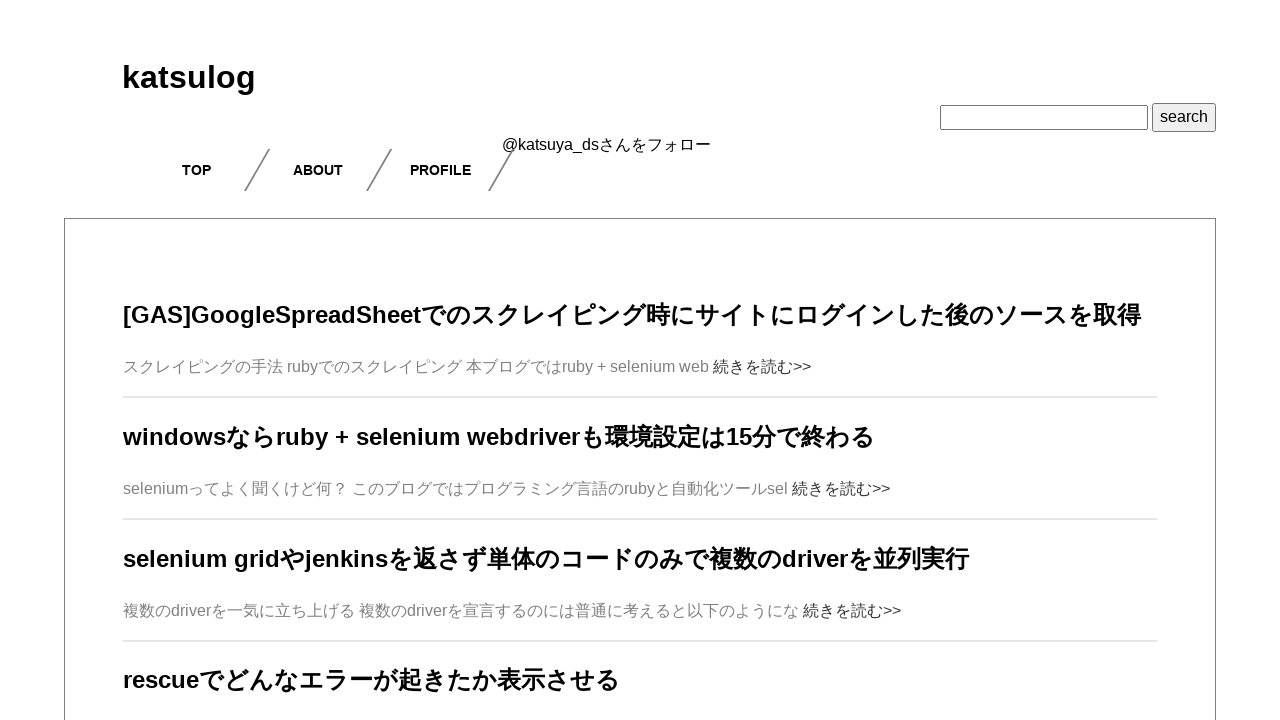

Next listing page loaded
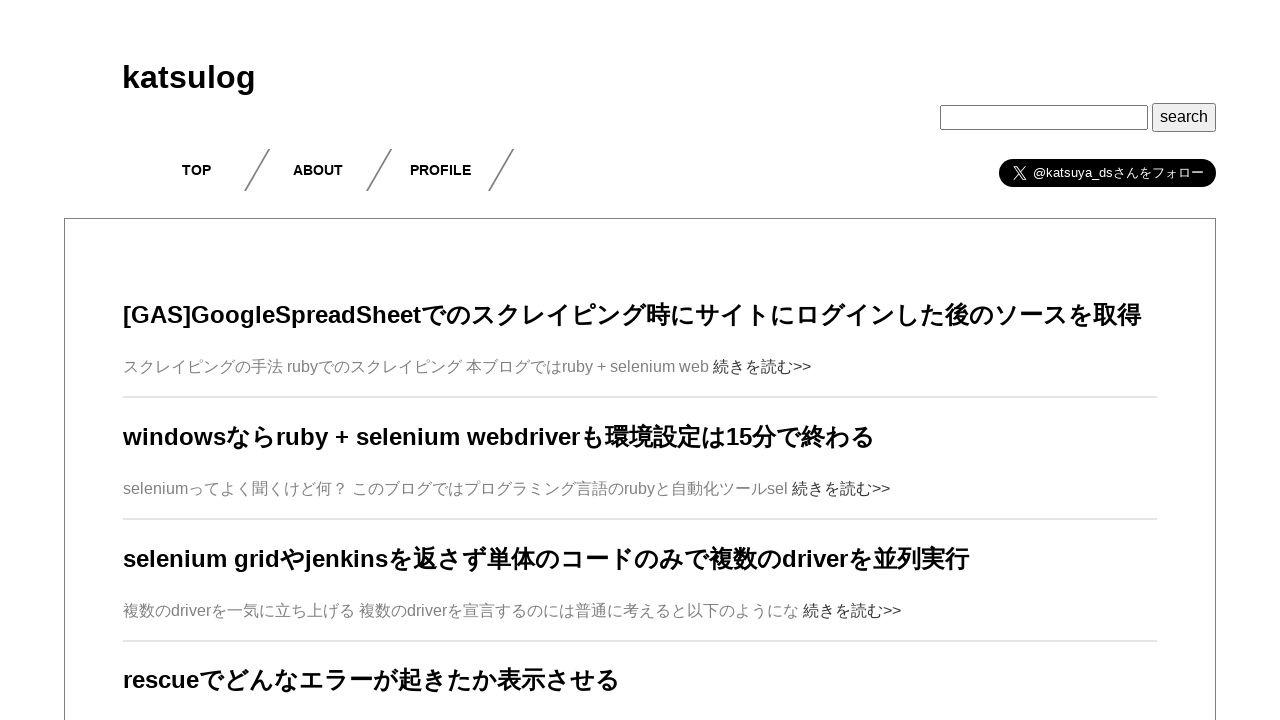

Posts loaded on listing page
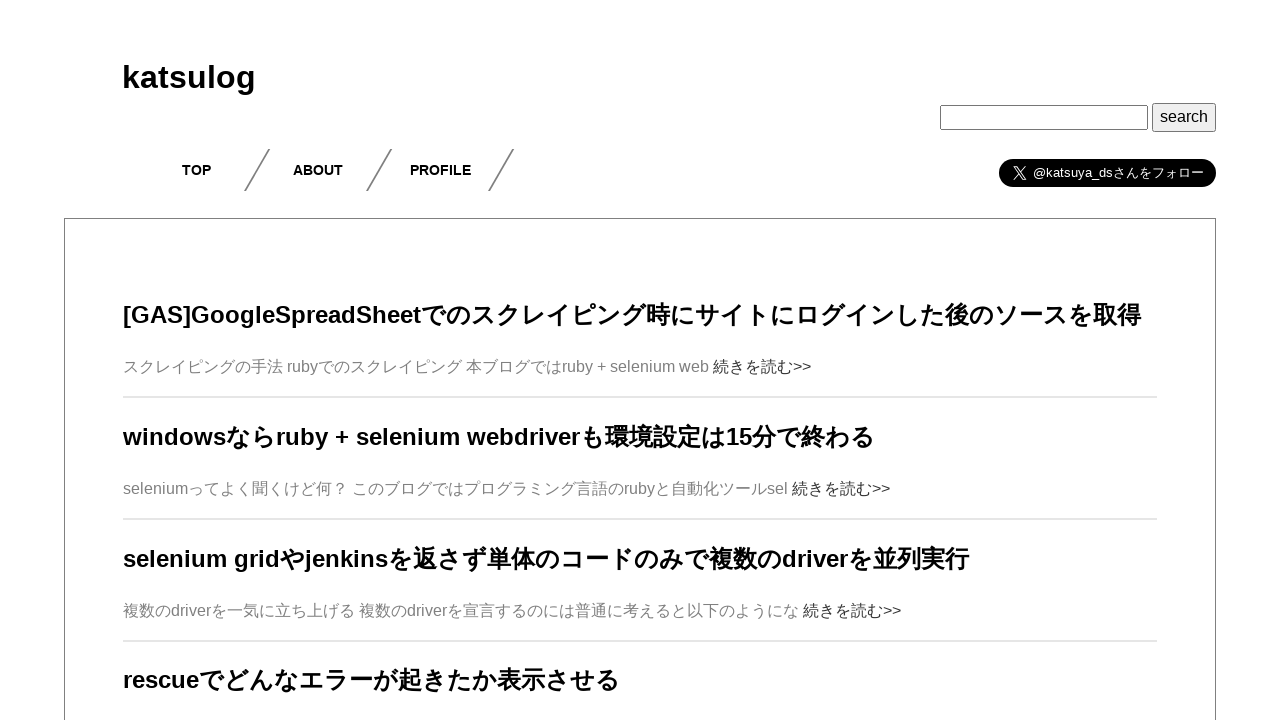

Found 9 posts on current listing page
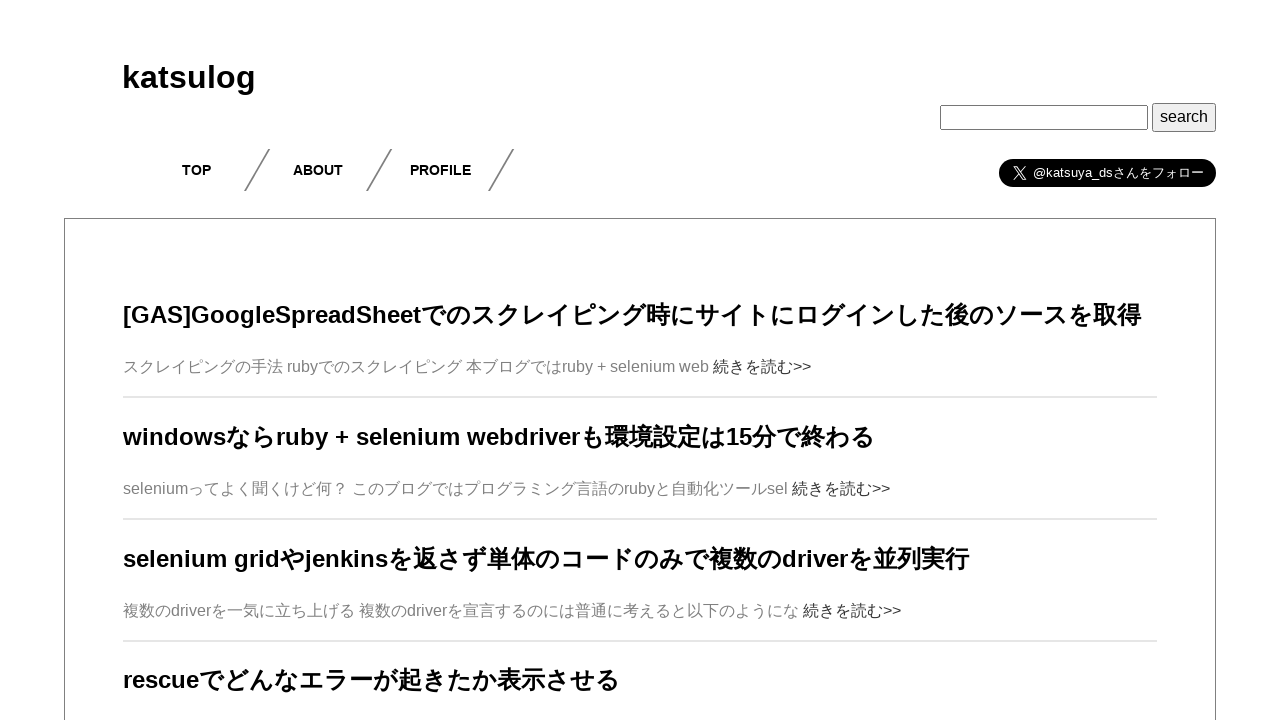

Extracted post URLs from current page, total collected: 19
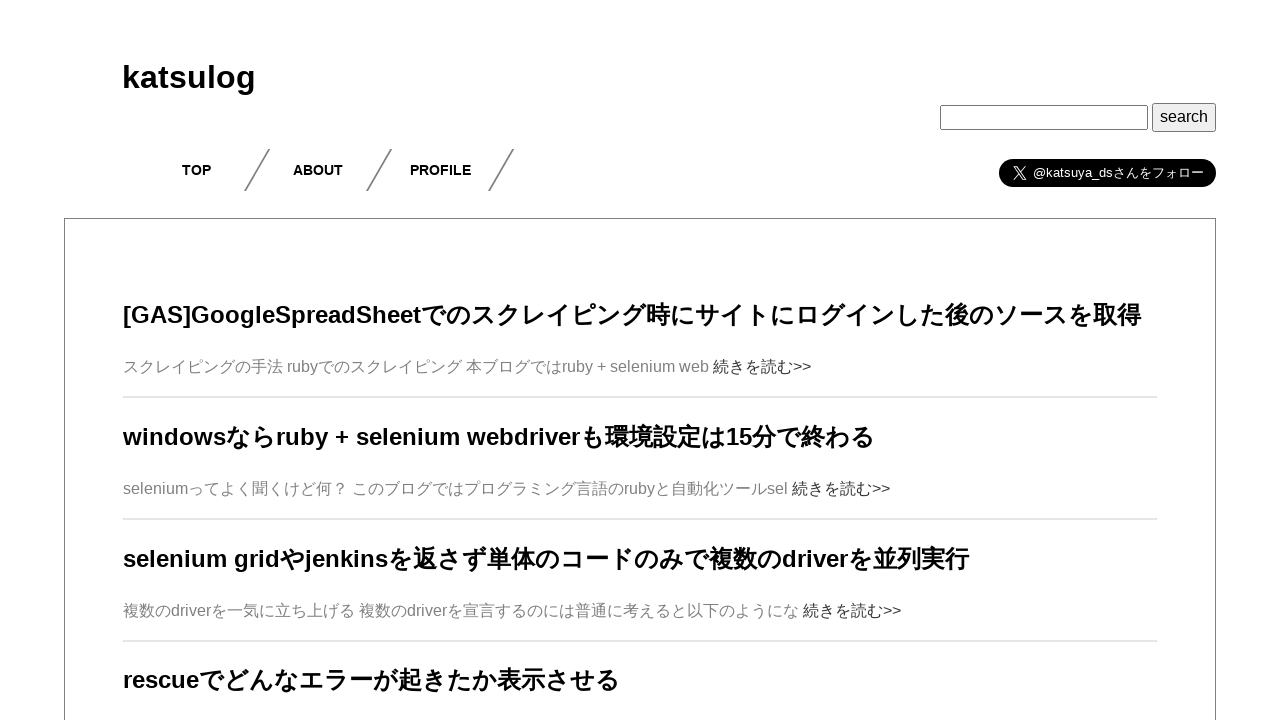

No next page button found, finished collecting all post URLs
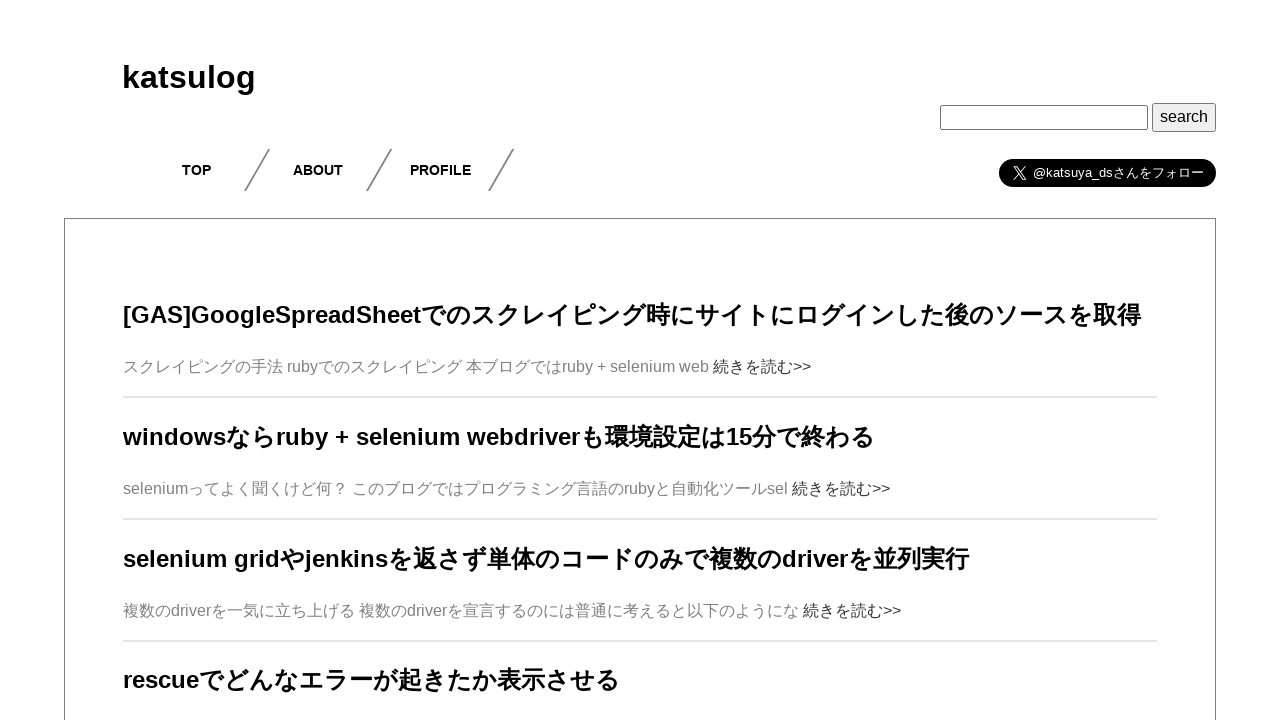

Navigated to blog post: https://www.katsulog.tech/ruby-selenium-webdriver-tutorial/
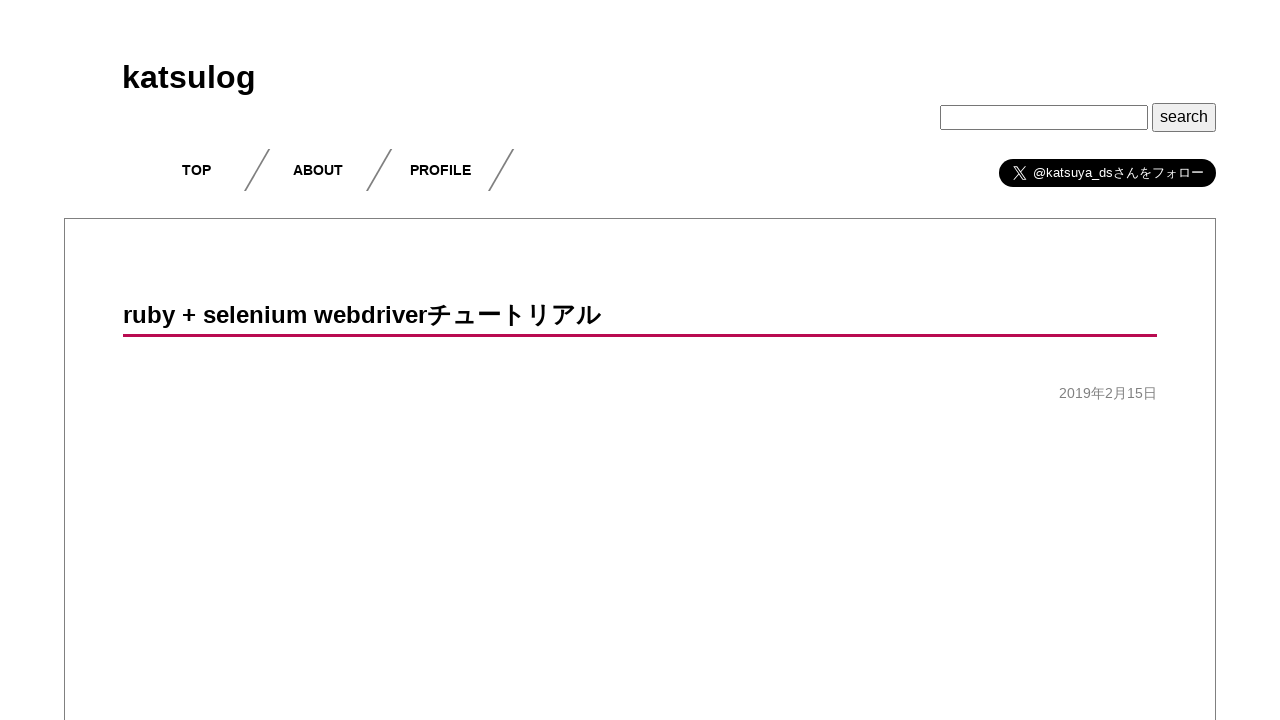

Blog post content loaded
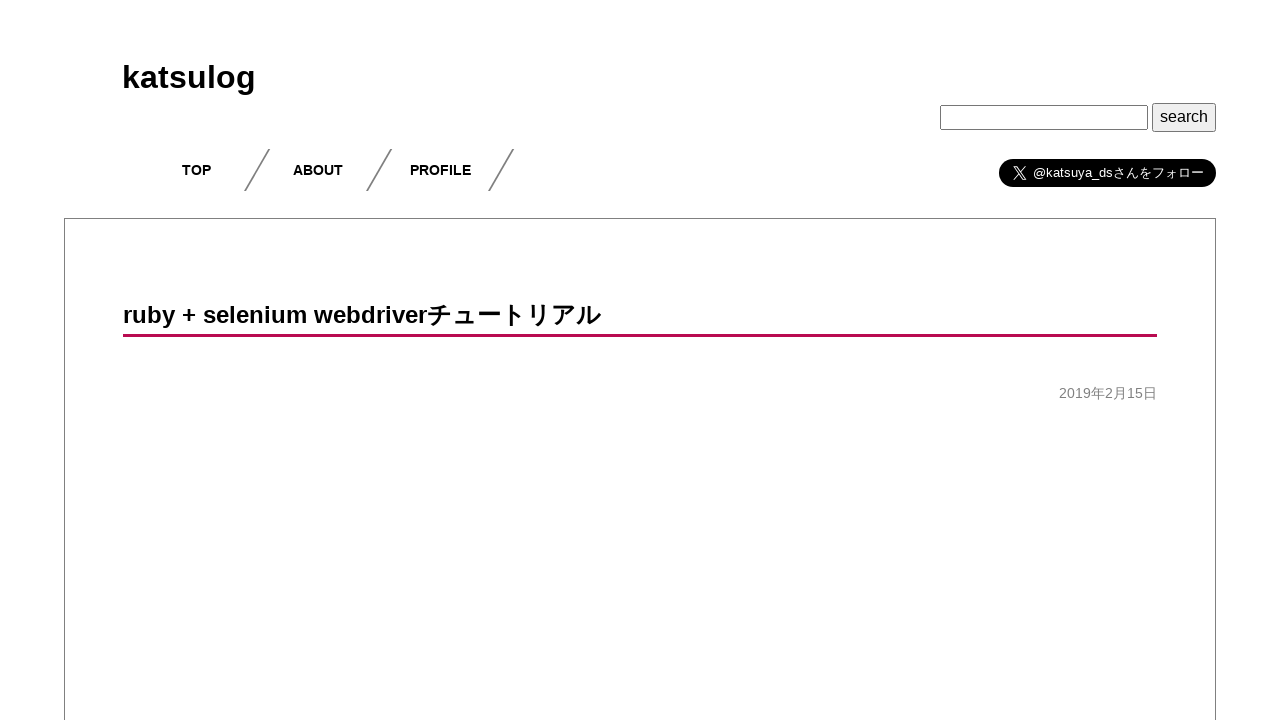

Navigated to blog post: https://www.katsulog.tech/ruby_selenium_chrome_exe/
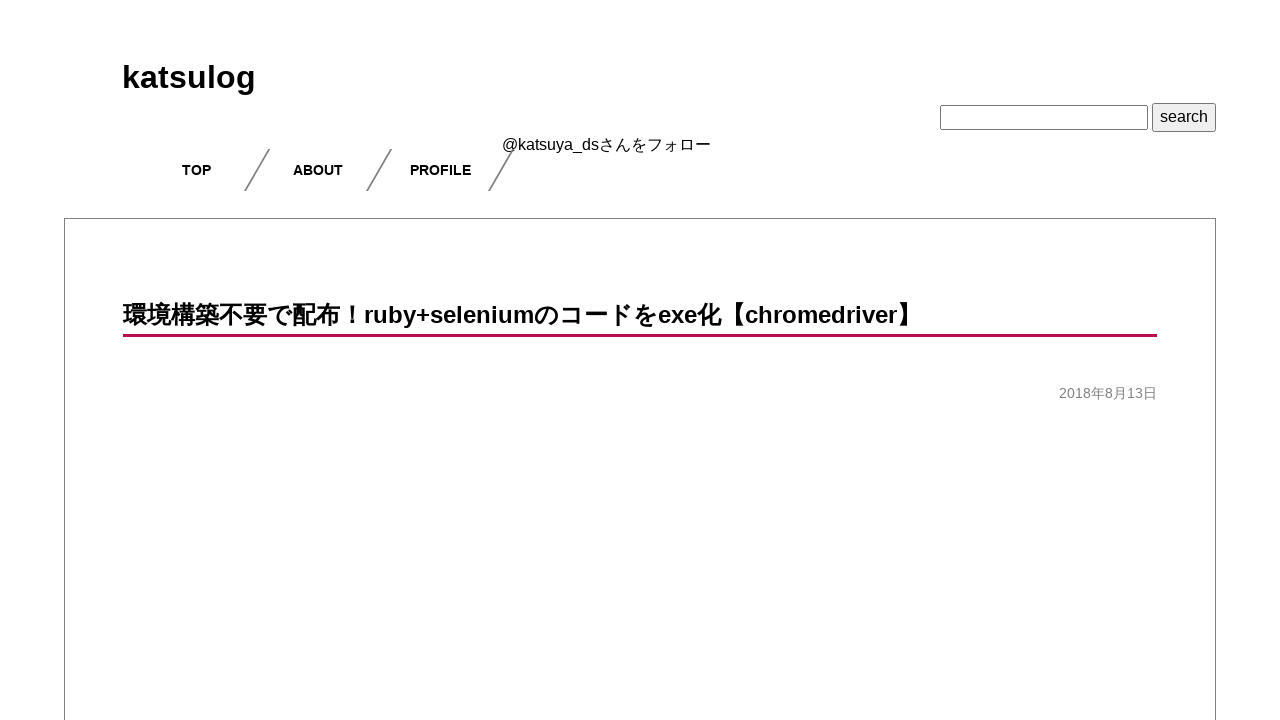

Blog post content loaded
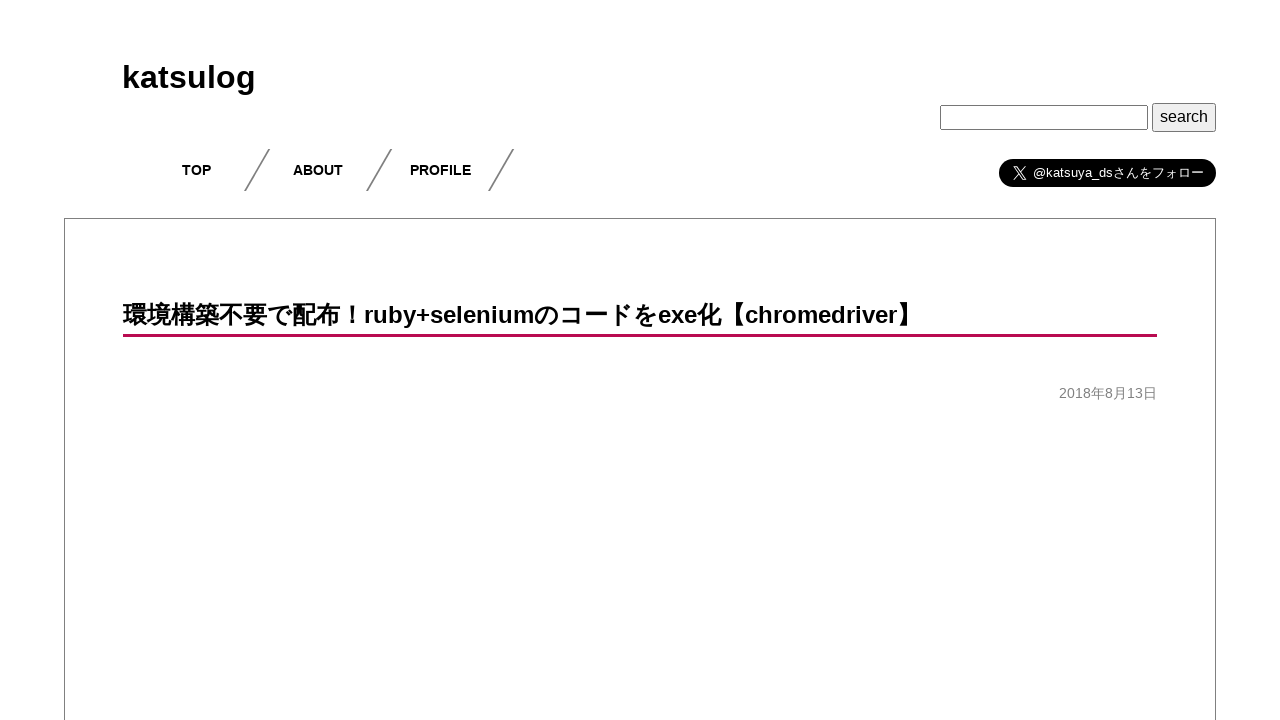

Navigated to blog post: https://www.katsulog.tech/register-strings-frequently-used-in-vs-code-with-shortcut-keys/
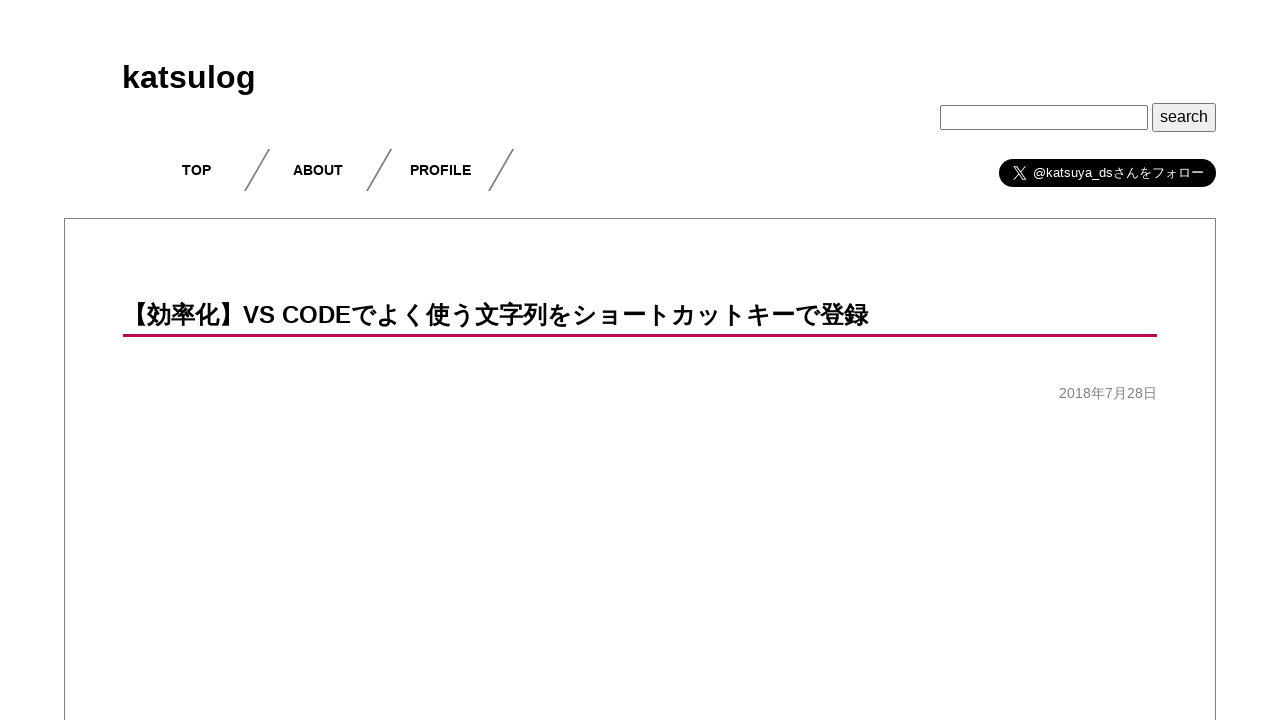

Blog post content loaded
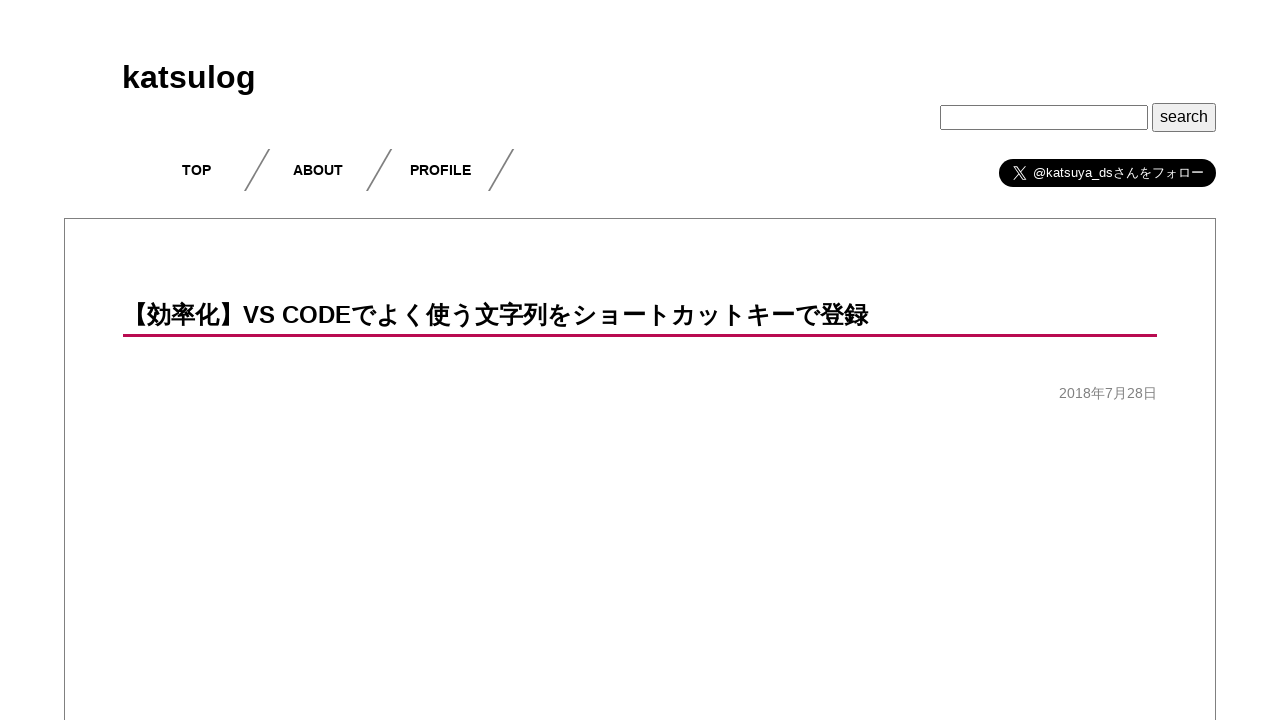

Navigated to blog post: https://www.katsulog.tech/download_files_with_chromedrivers_headless_mode/
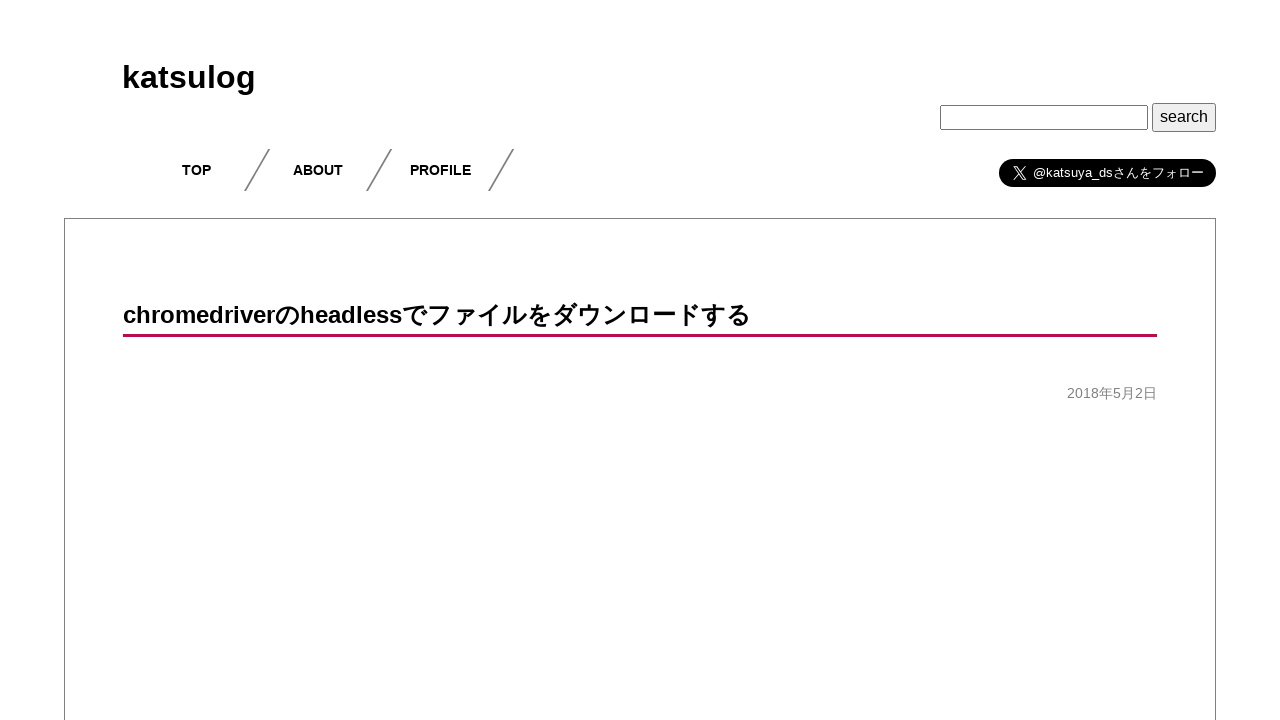

Blog post content loaded
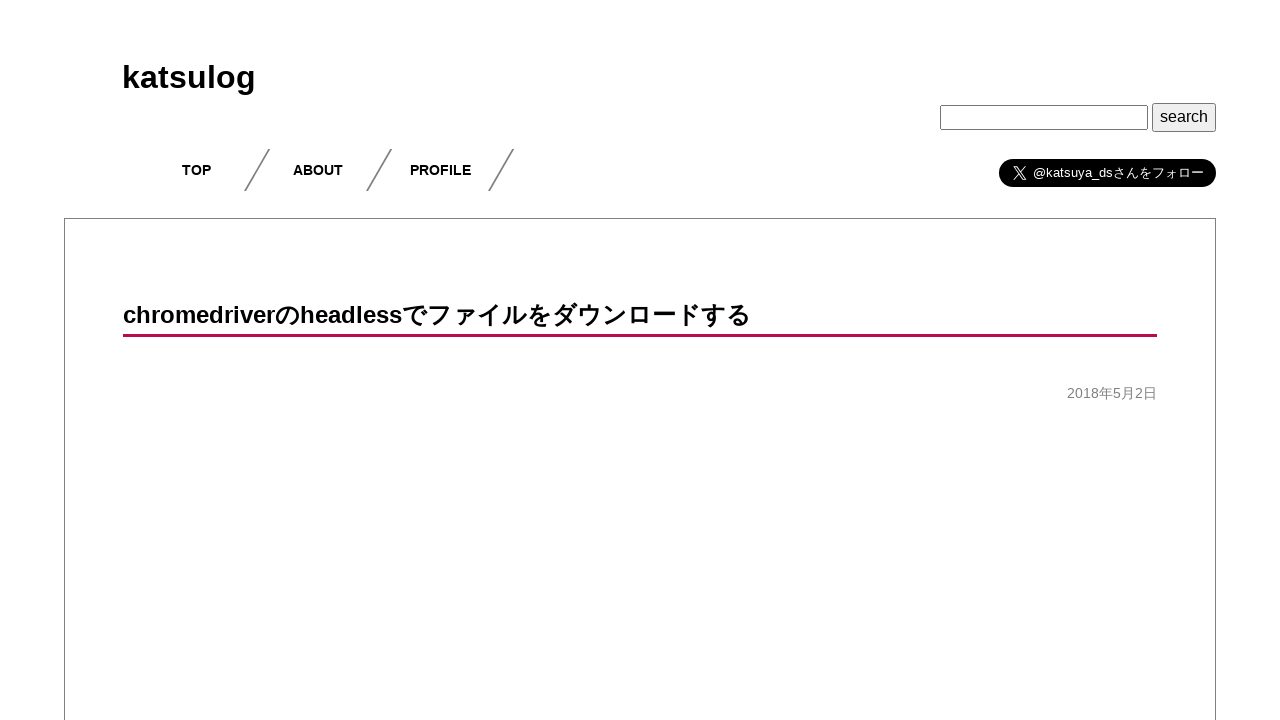

Navigated to blog post: https://www.katsulog.tech/325000-rinku-o-betsu-tabu-o-aite-akusesu-sureba-pageback-toka-iranai-if-you-access-the-link-by-opening-another-tab-you-do-not-need-pageback/
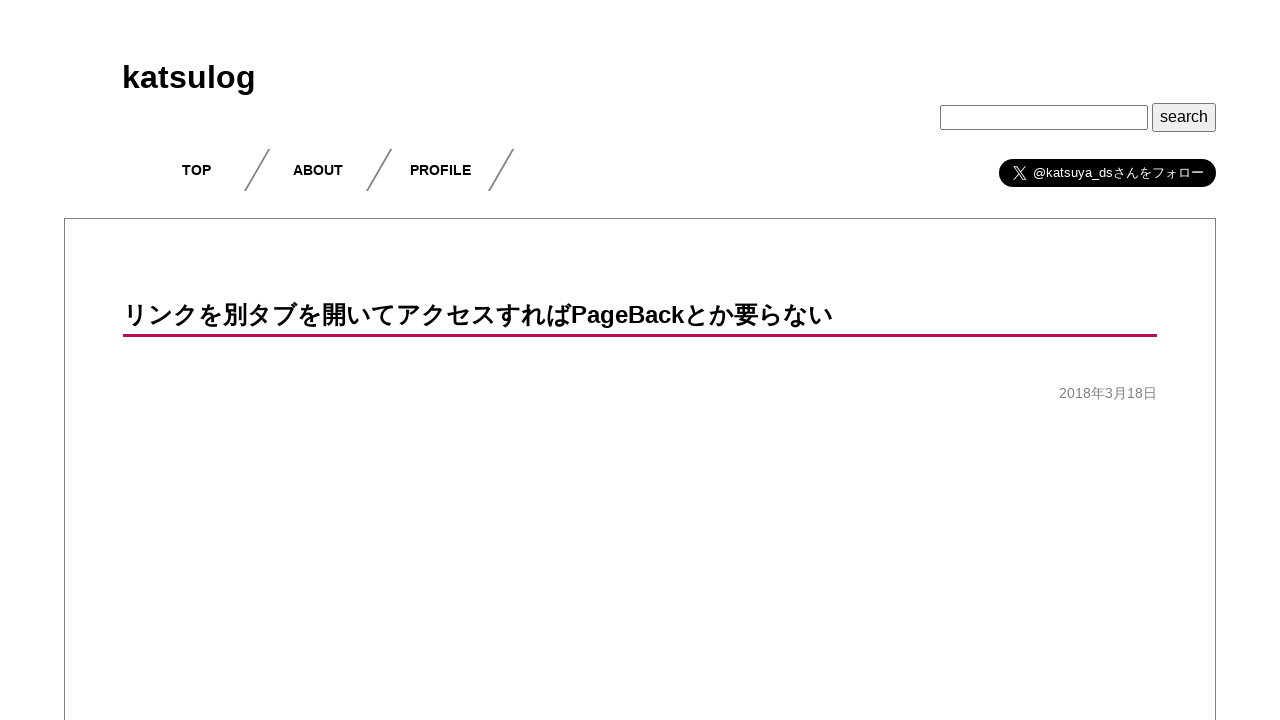

Blog post content loaded
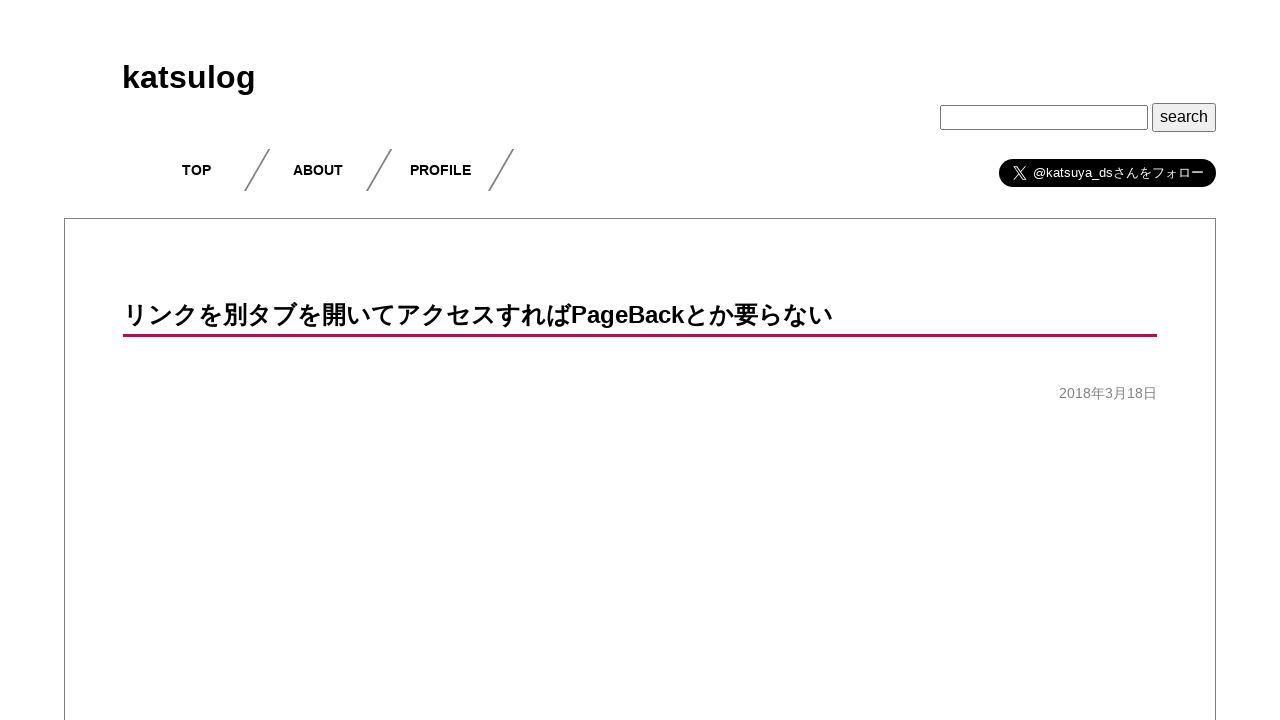

Navigated to blog post: https://www.katsulog.tech/create-an-arbitrary-chrome-profile-with-selenium-webdriver-and-store-login-information-etc/
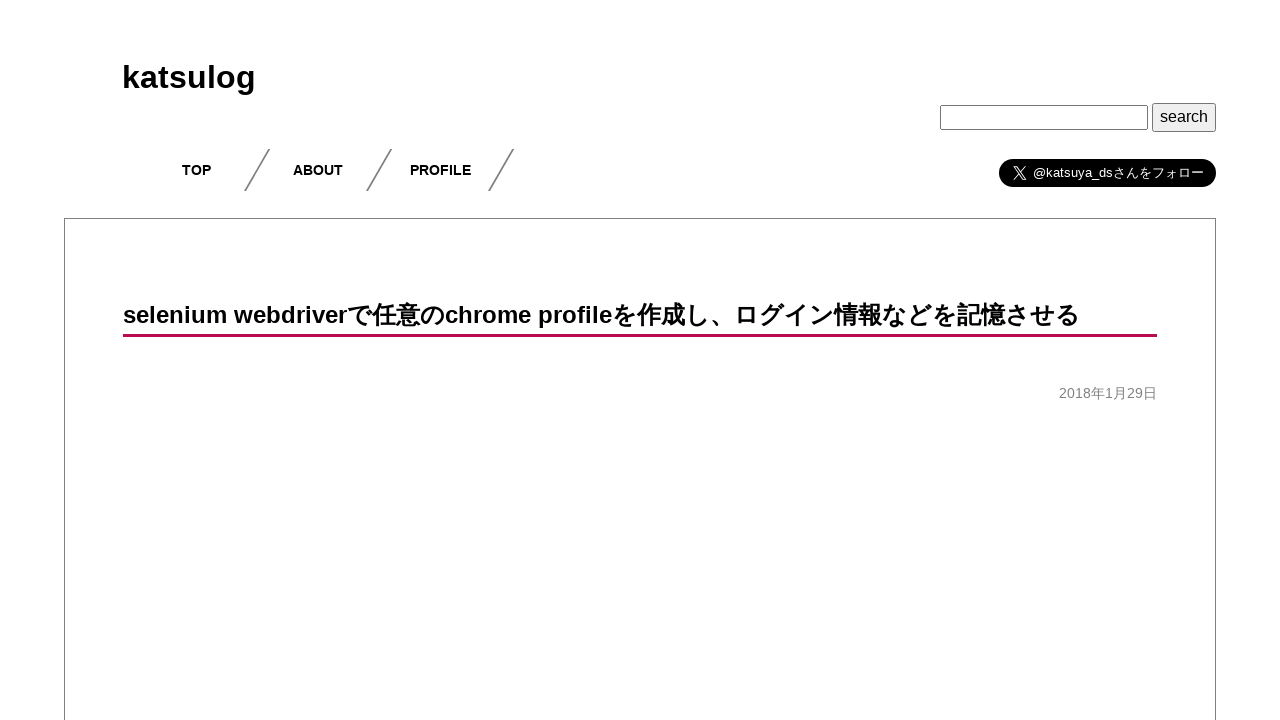

Blog post content loaded
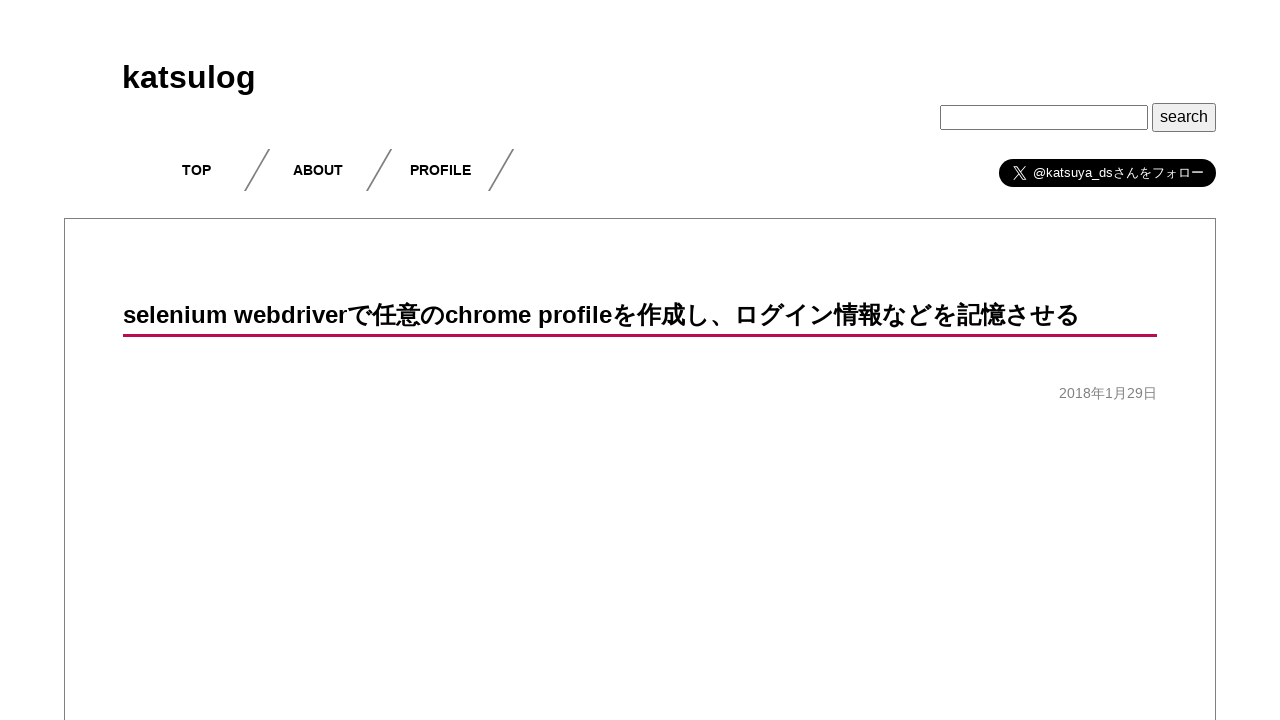

Navigated to blog post: https://www.katsulog.tech/number-of-times-should-be-specified-for-exception-processing-of-ruby-selenium-rspec-etc/
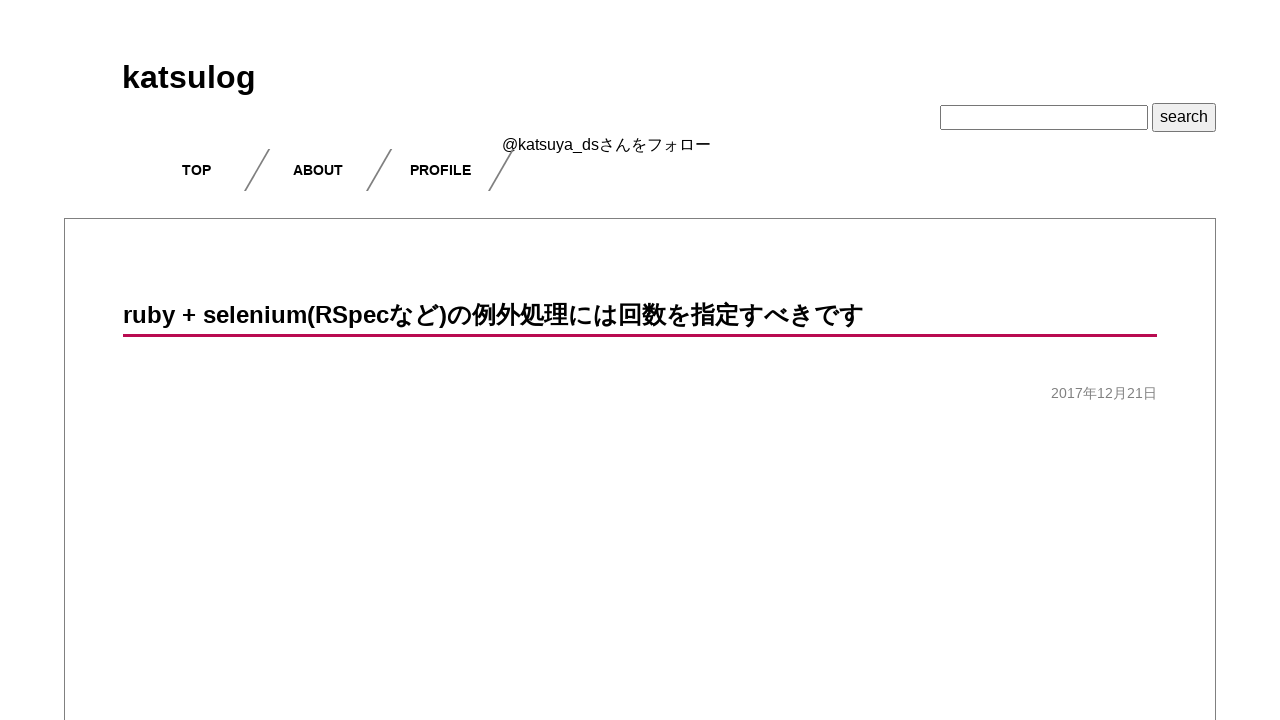

Blog post content loaded
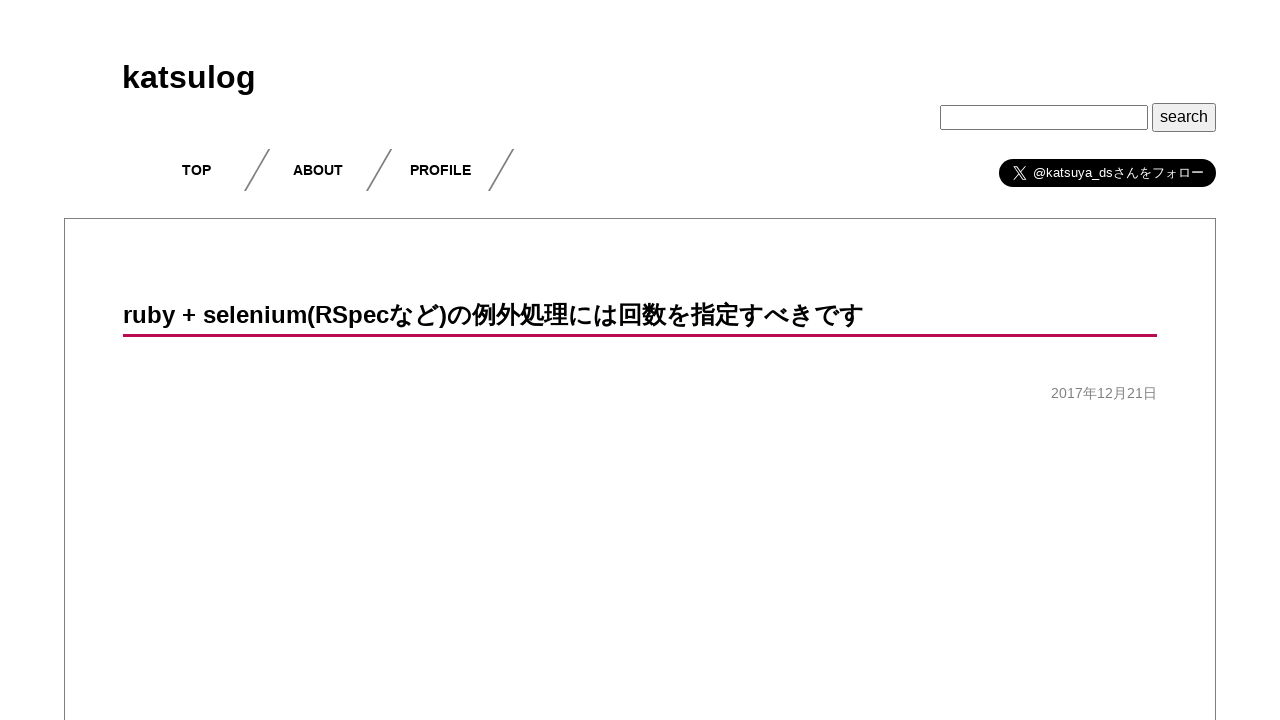

Navigated to blog post: https://www.katsulog.tech/how-to-do-when-ruby-is-not-able-to-save-ssl-connection-error-or-https-images/
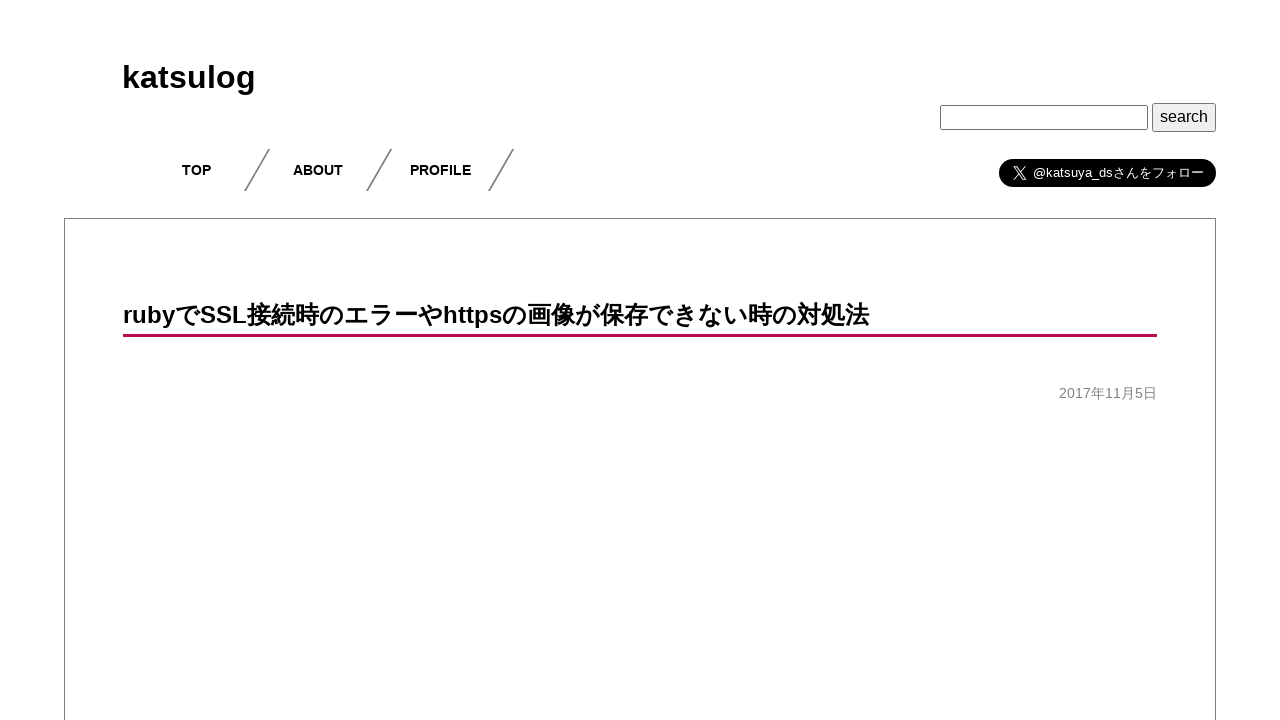

Blog post content loaded
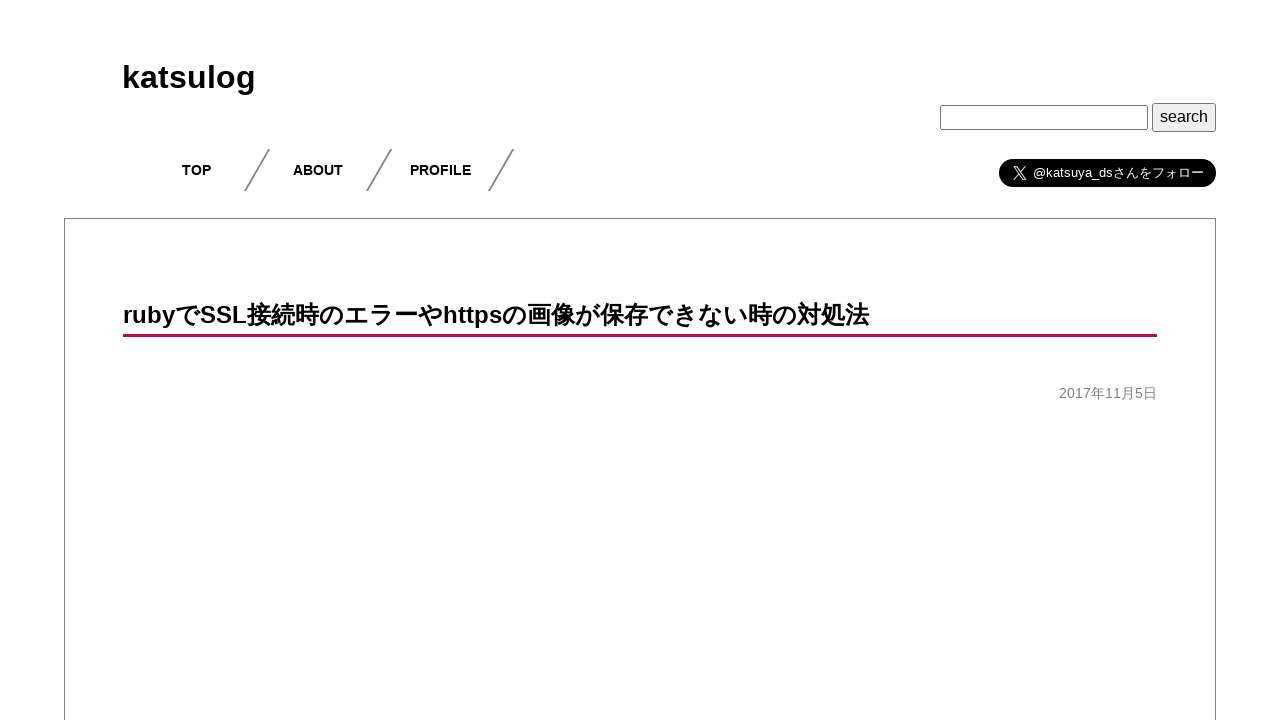

Navigated to blog post: https://www.katsulog.tech/save-csv-with-bom-and-resolve-garbled-characters/
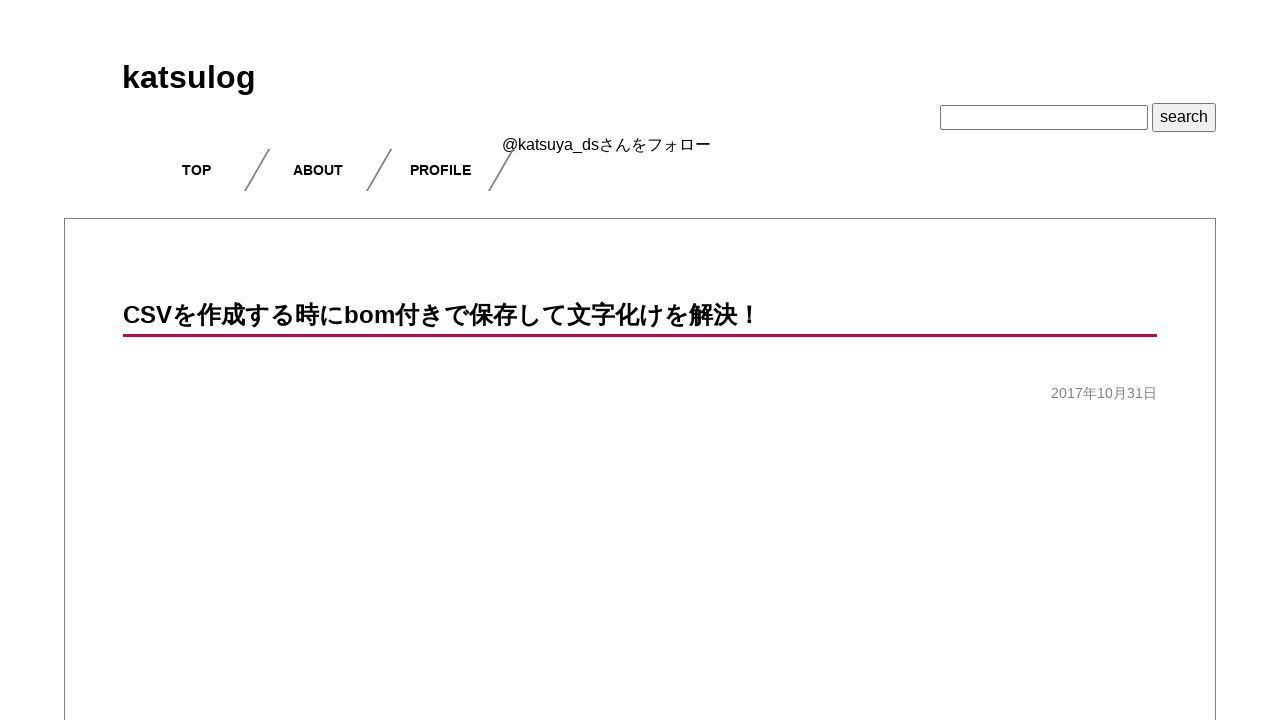

Blog post content loaded
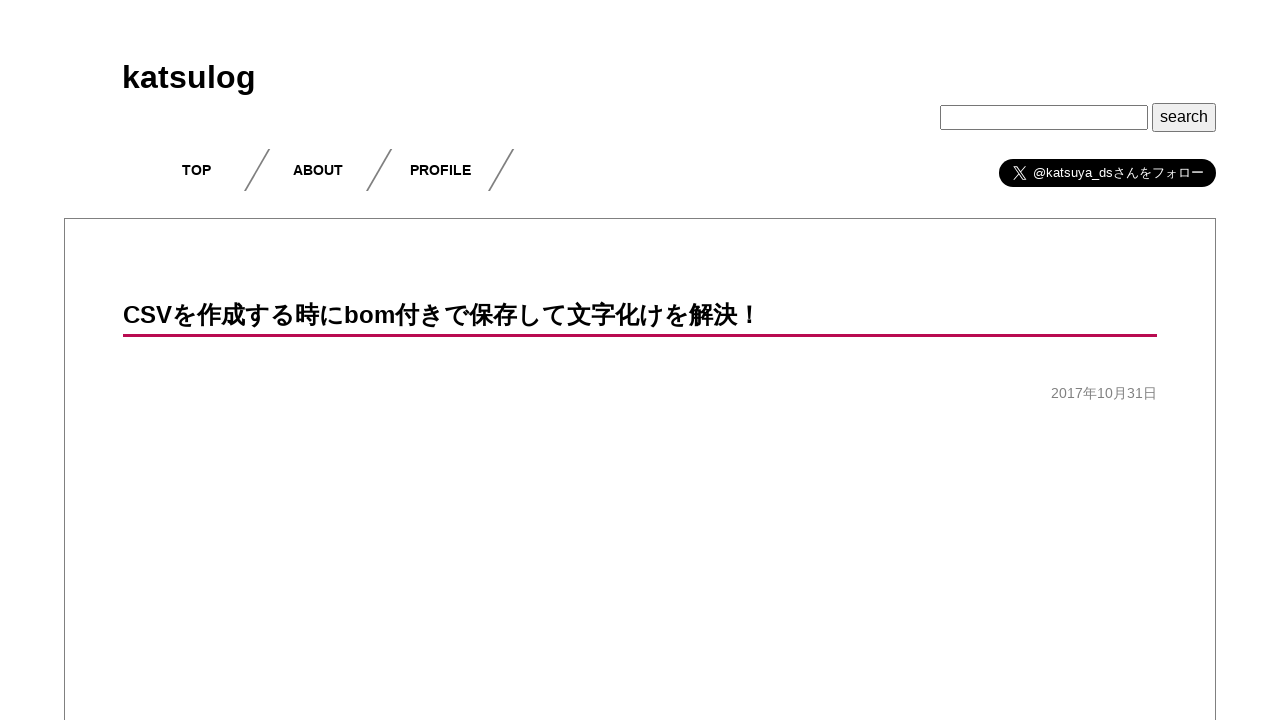

Navigated to blog post: https://www.katsulog.tech/regularly-run-chrome-headless-selenium-with-heroku/
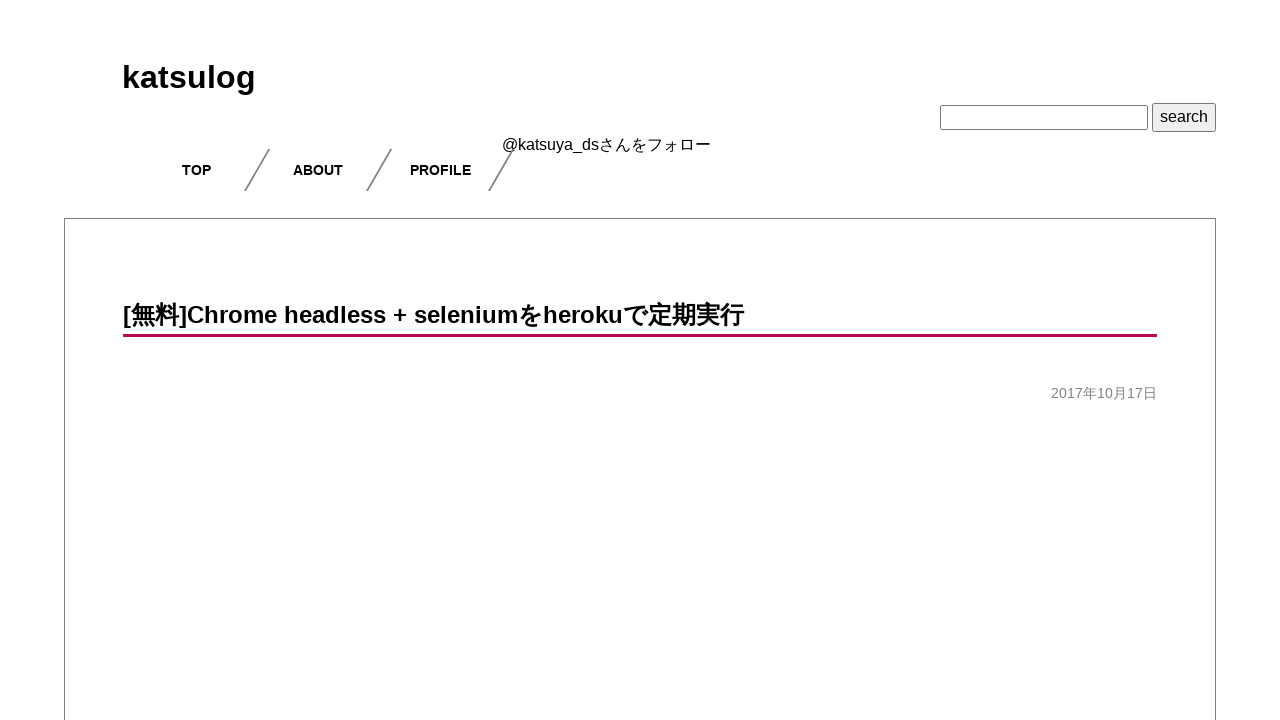

Blog post content loaded
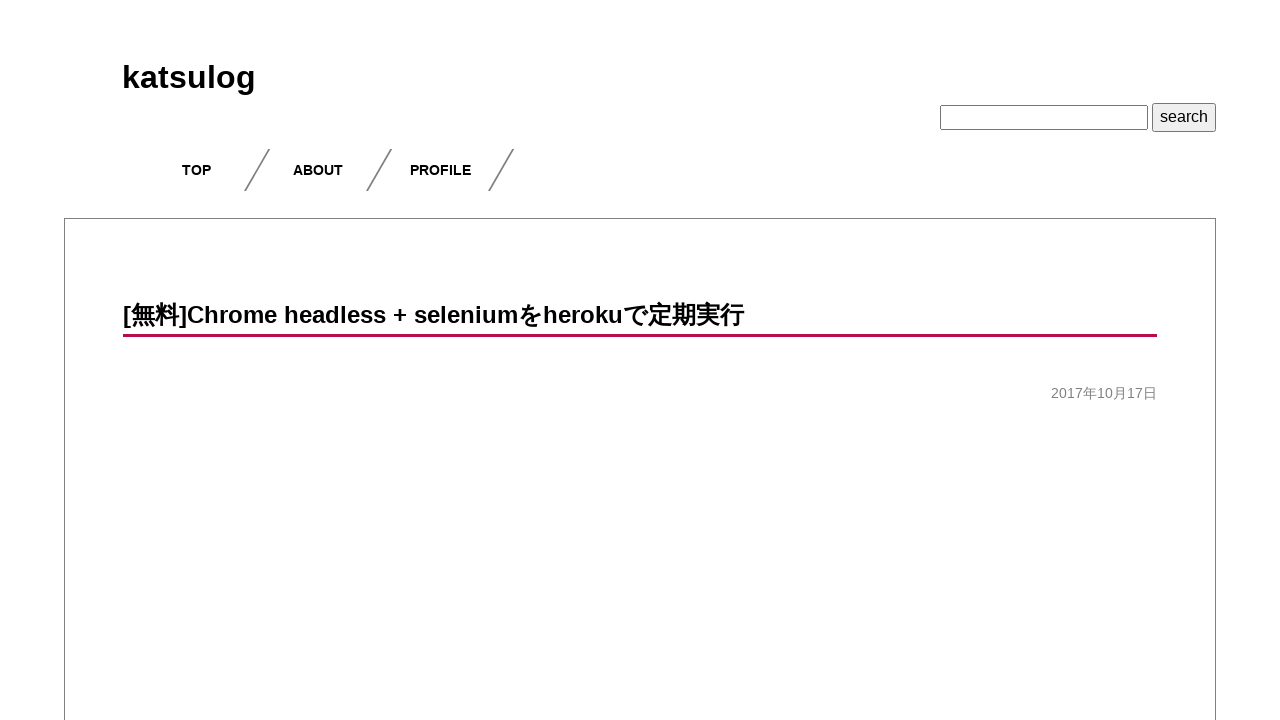

Navigated to blog post: https://www.katsulog.tech/get-the-source-after-logging-in-to-the-site-when-scraping-with-googlespreadsheet/
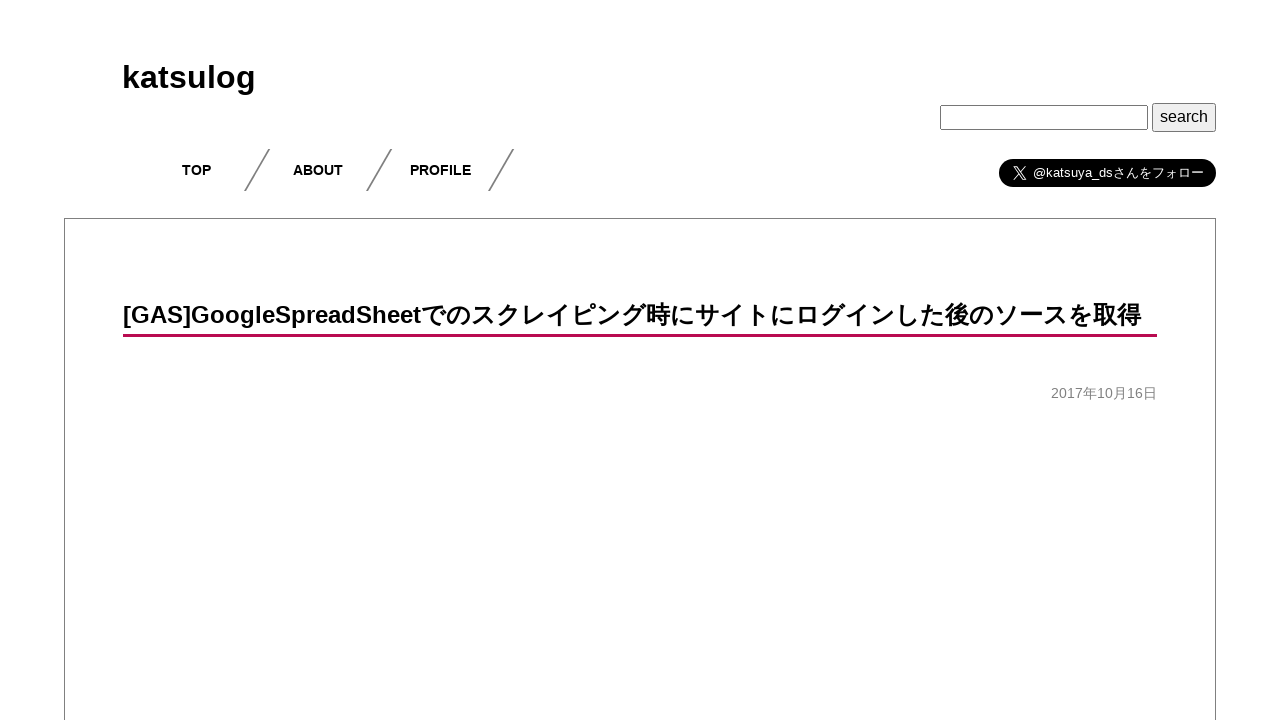

Blog post content loaded
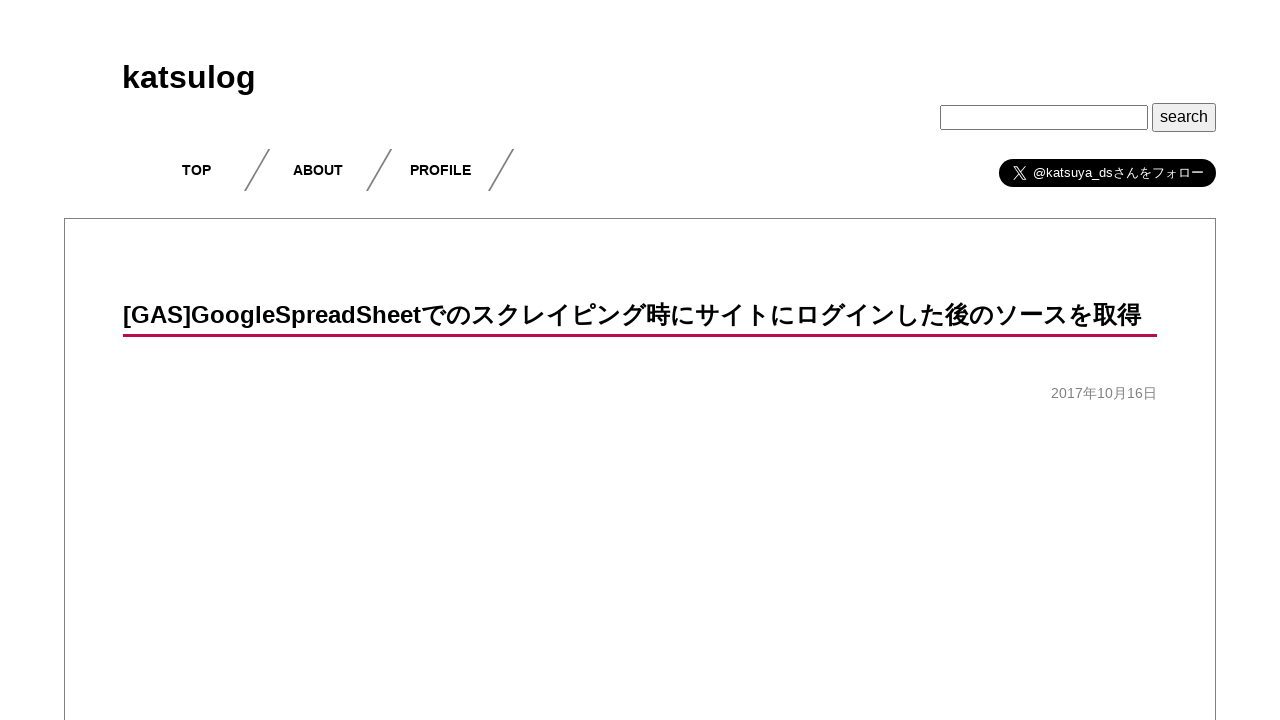

Navigated to blog post: https://www.katsulog.tech/if-windows-ruby-selenium-webdriver-also-ending-the-configuration-in-15-minutes/
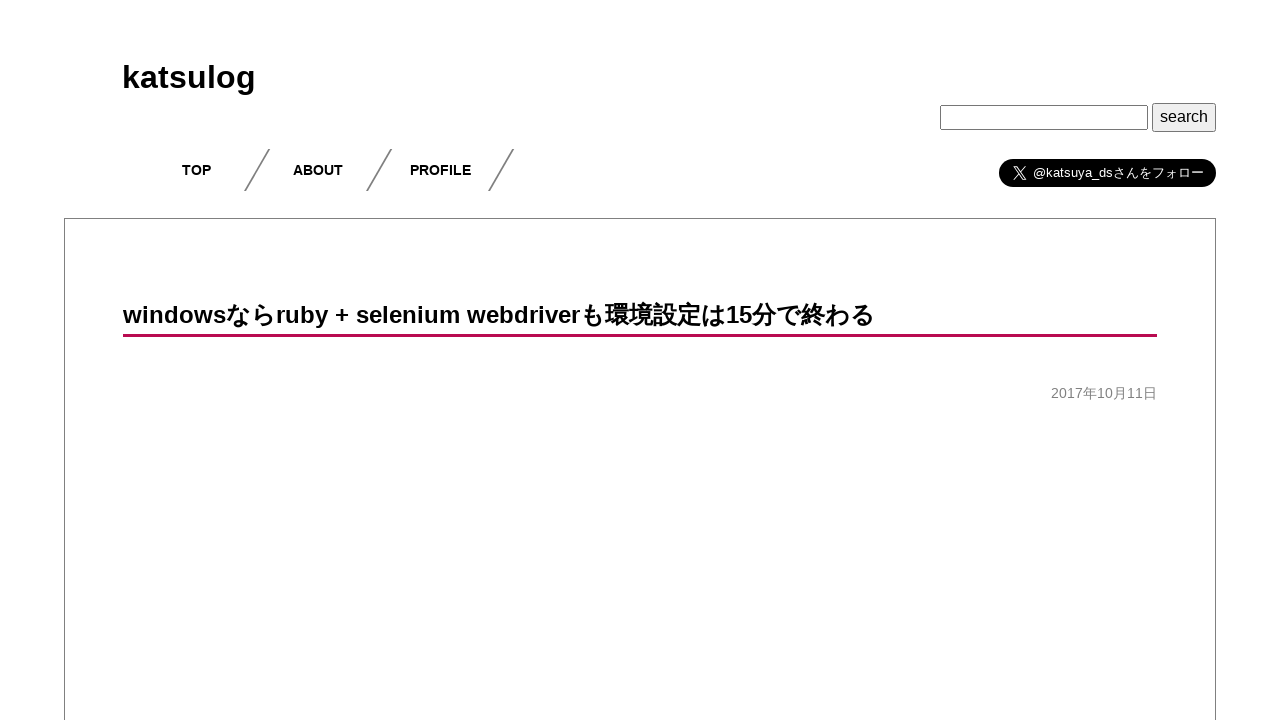

Blog post content loaded
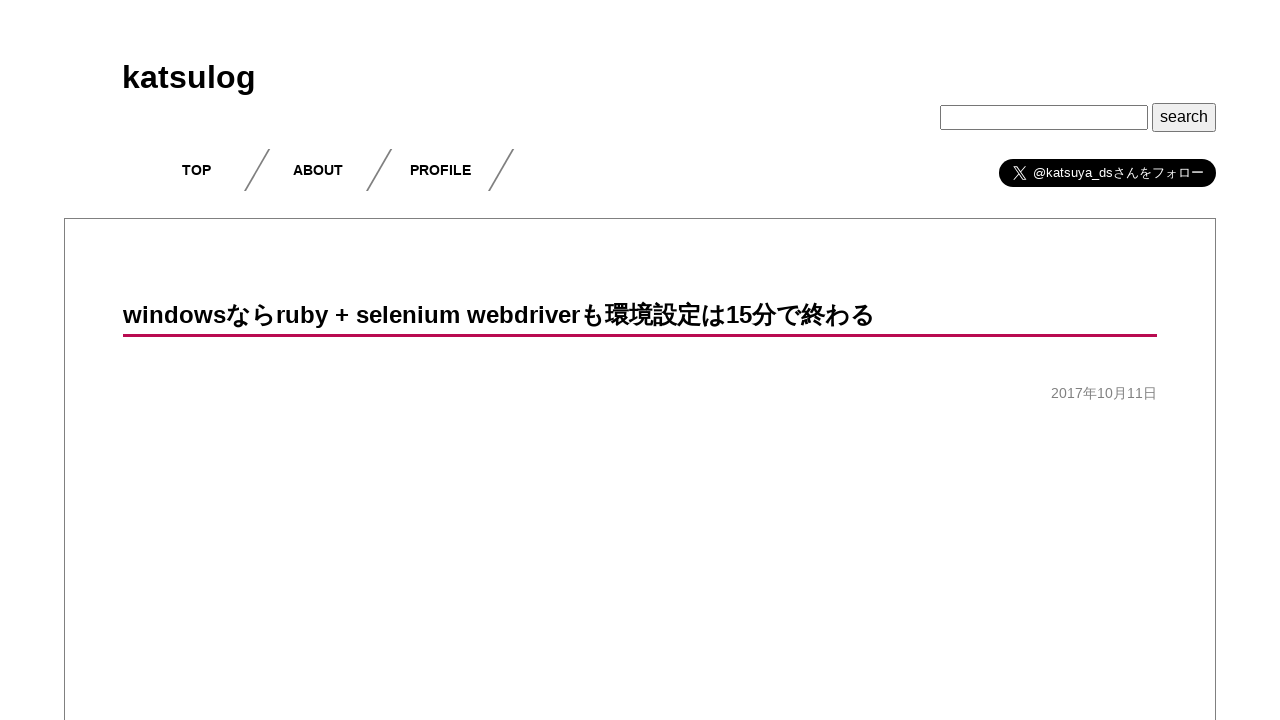

Navigated to blog post: https://www.katsulog.tech/parallel-running-multiple-selenium-webdriver-only-alone-code-without-using-selenium-grid-or-jenkins/
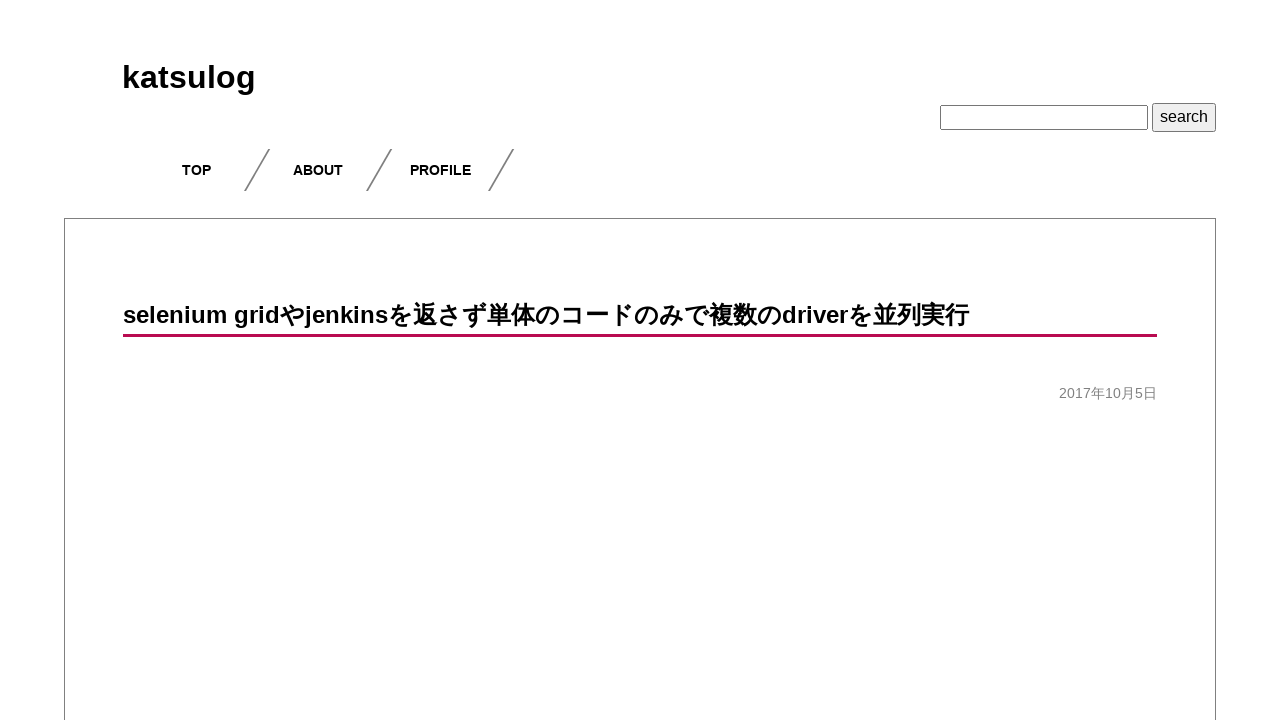

Blog post content loaded
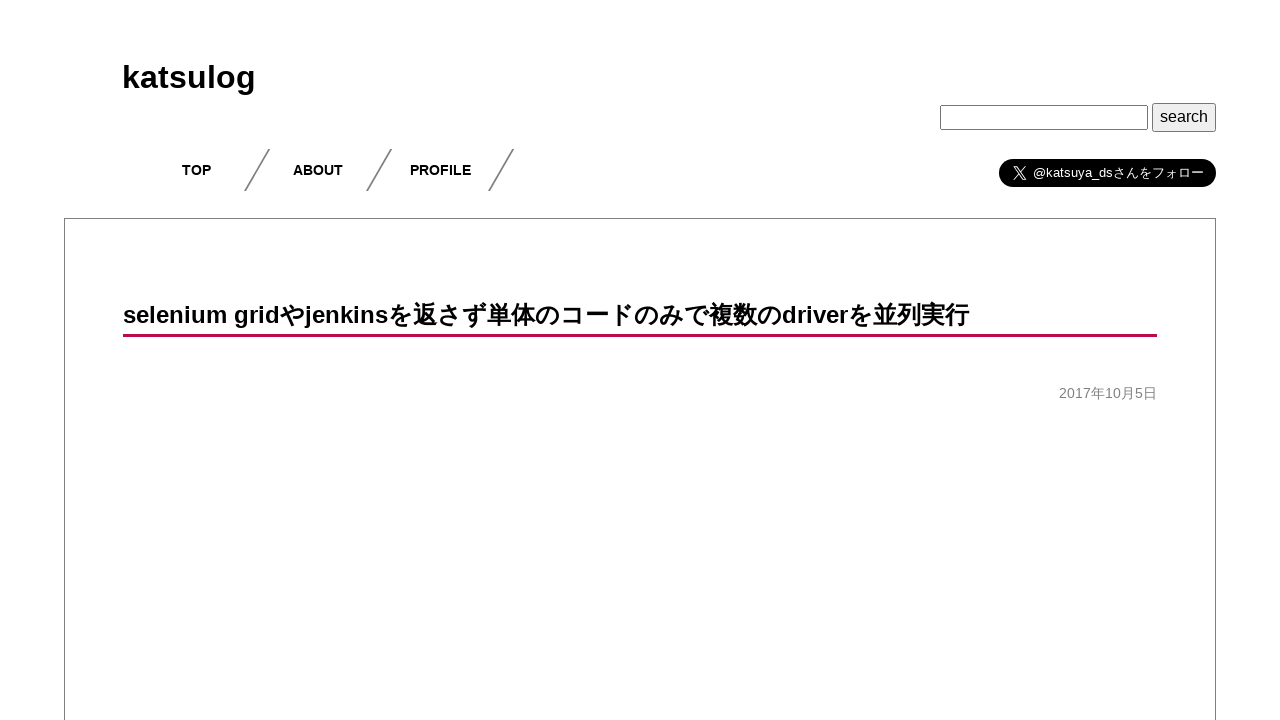

Navigated to blog post: https://www.katsulog.tech/display-what-error-occurred-in-rescue/
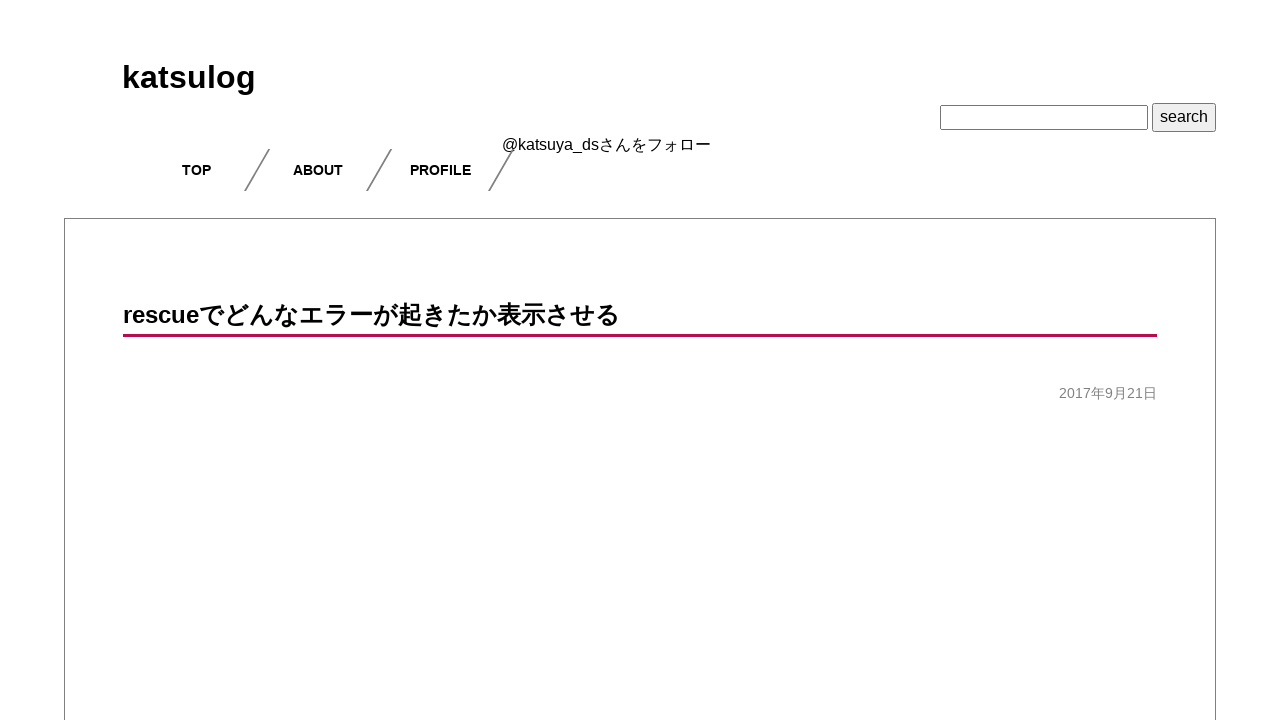

Blog post content loaded
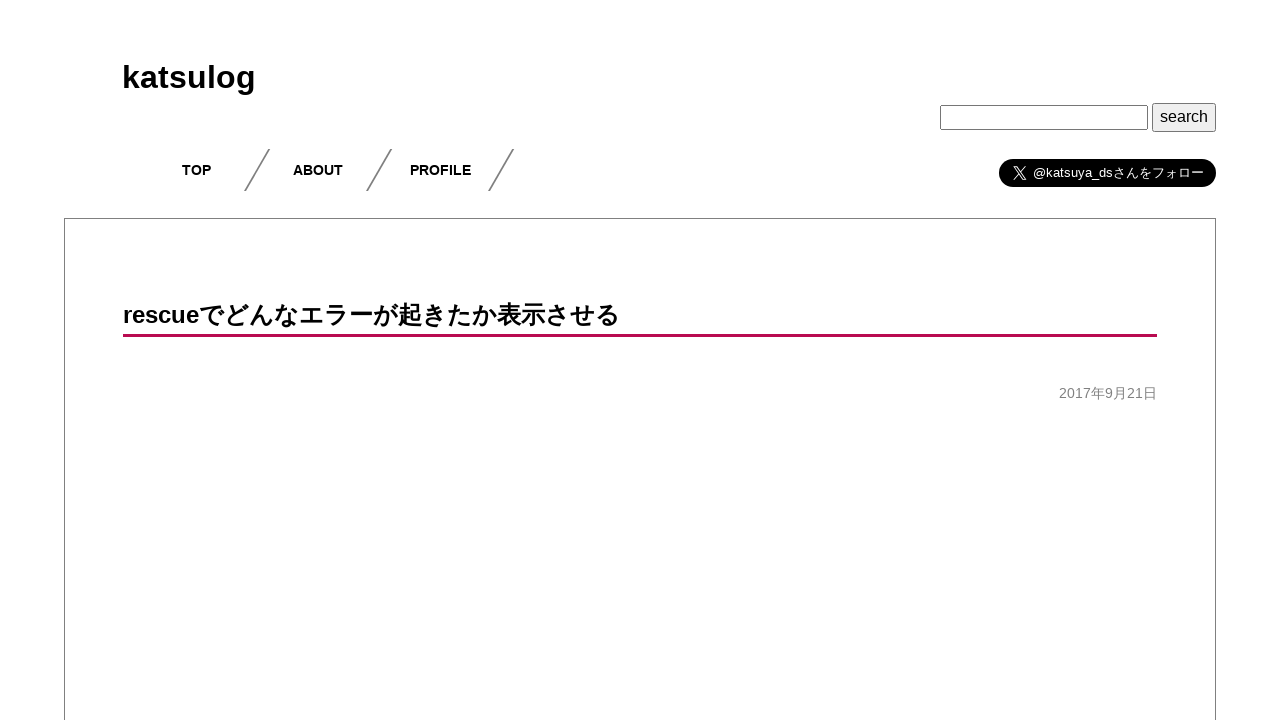

Navigated to blog post: https://www.katsulog.tech/launch-chromedriver-with-extension/
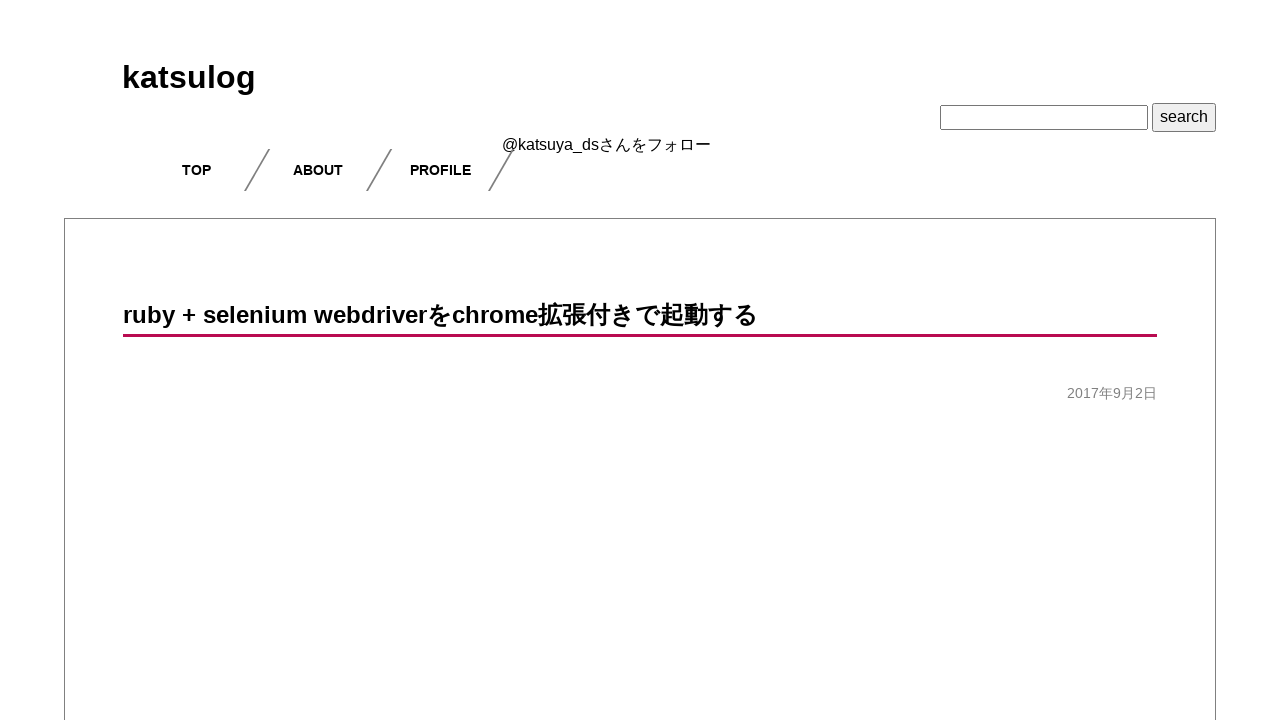

Blog post content loaded
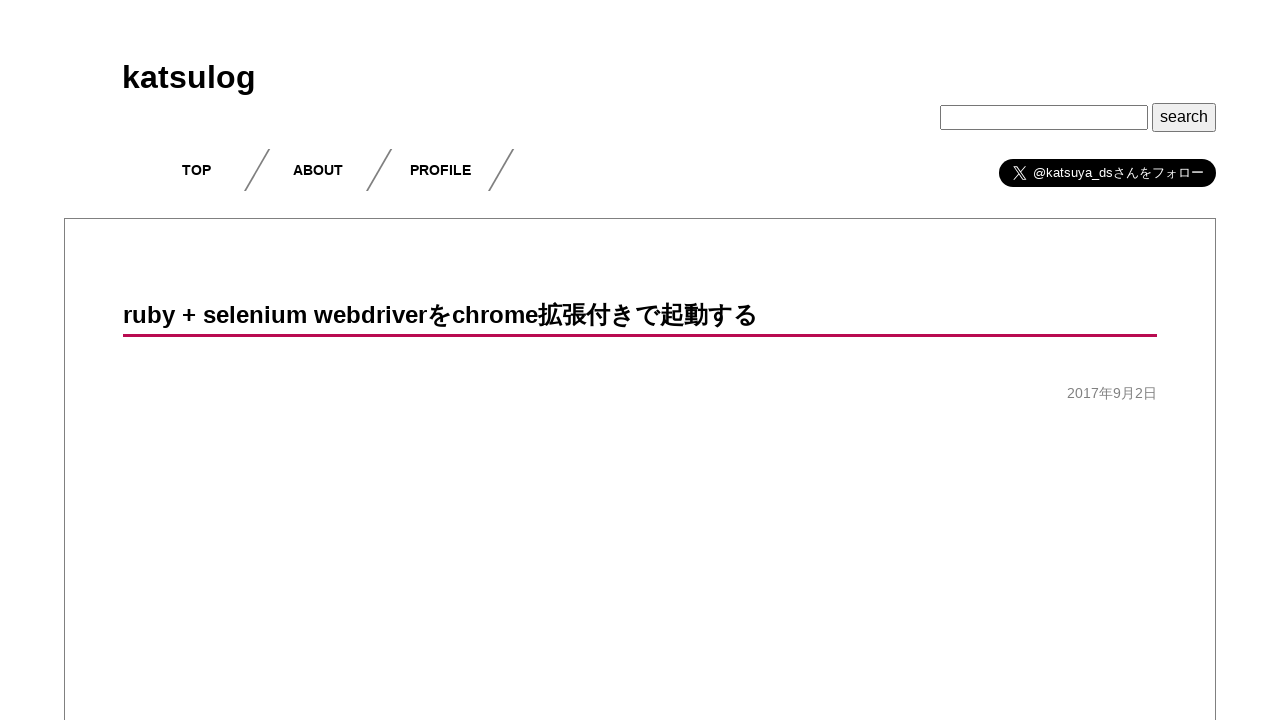

Navigated to blog post: https://www.katsulog.tech/i-do-not-recommend-using-sleep-when-waiting-for-elements/
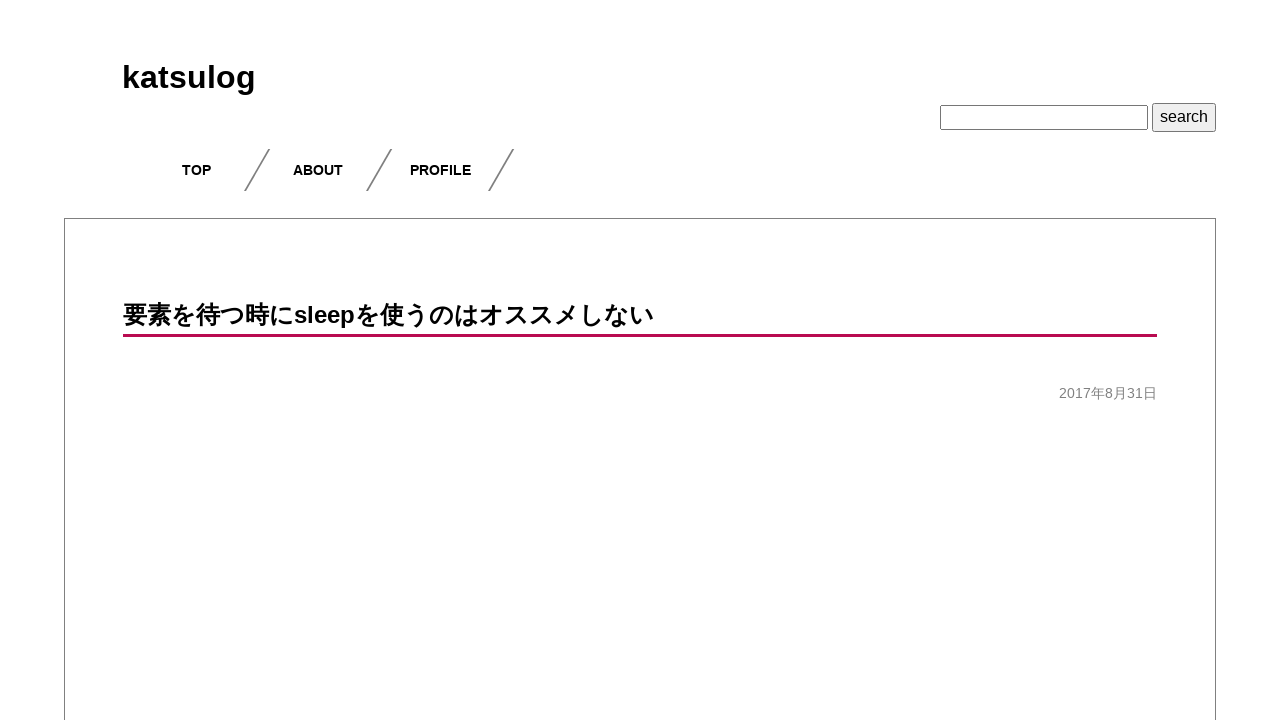

Blog post content loaded
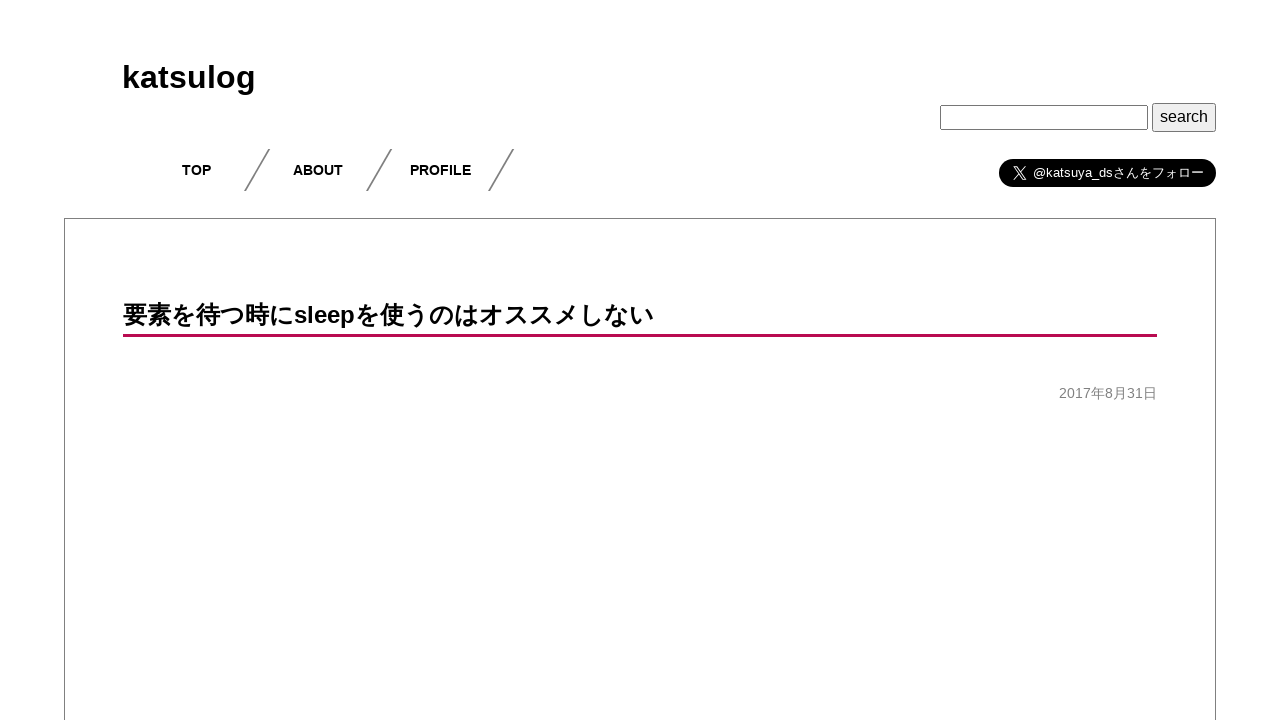

Navigated to blog post: https://www.katsulog.tech/about-csv-used-with-ruby-selenium-webdriver/
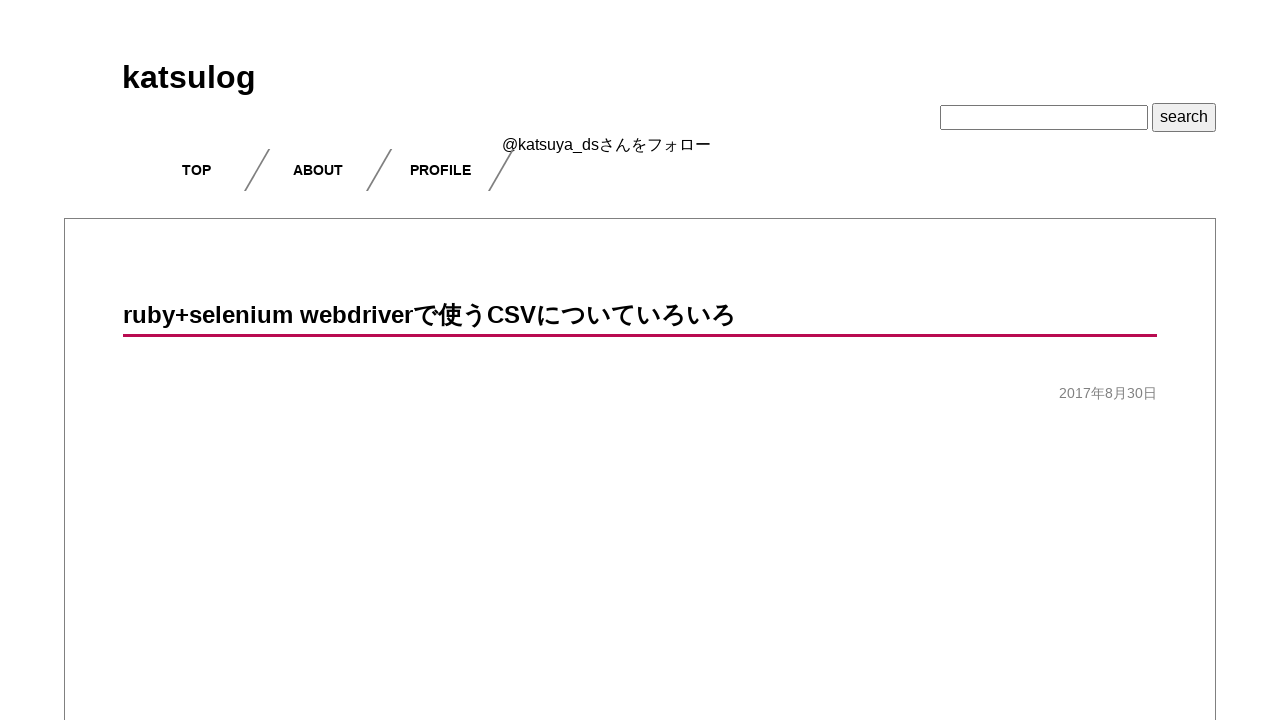

Blog post content loaded
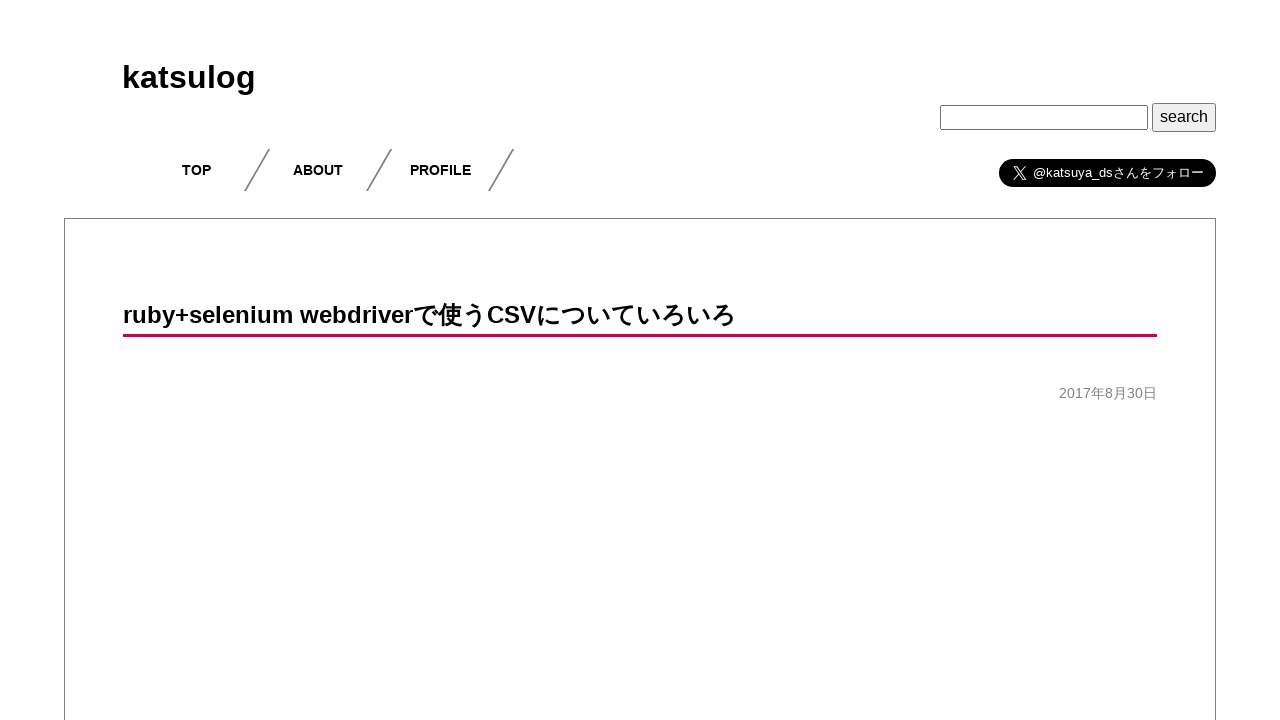

Navigated to blog post: https://www.katsulog.tech/tips-on-xpath/
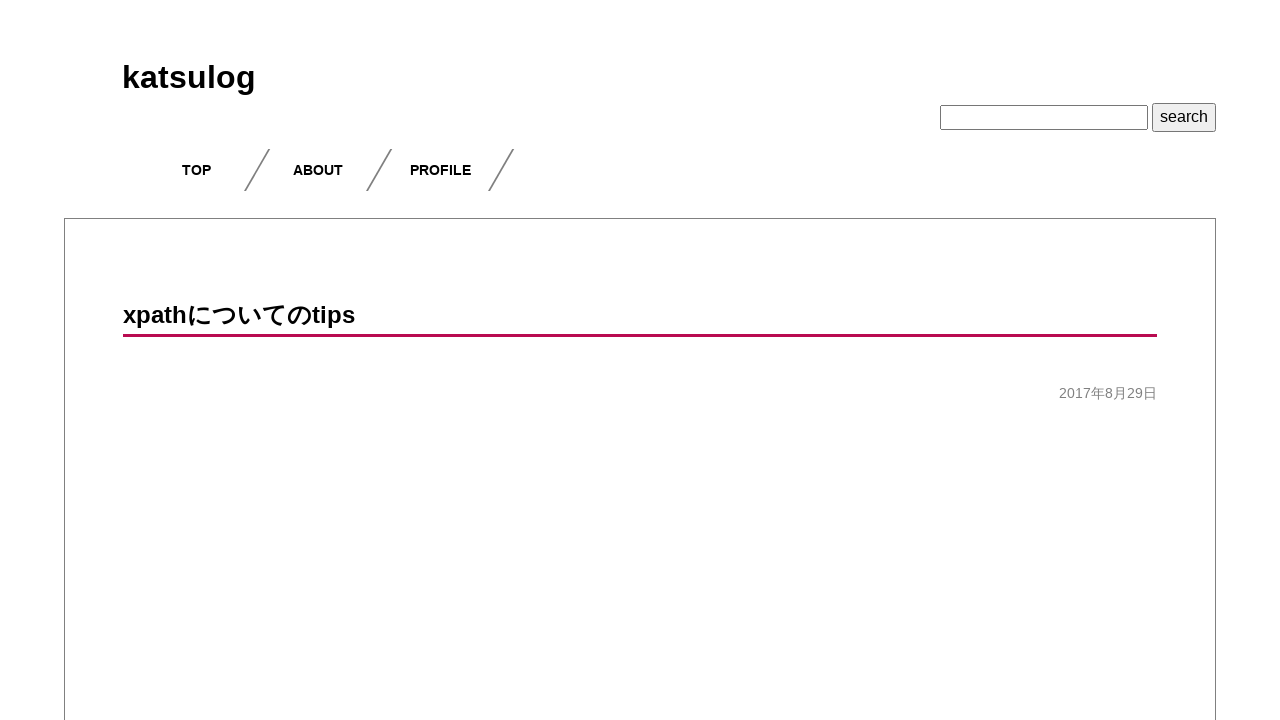

Blog post content loaded
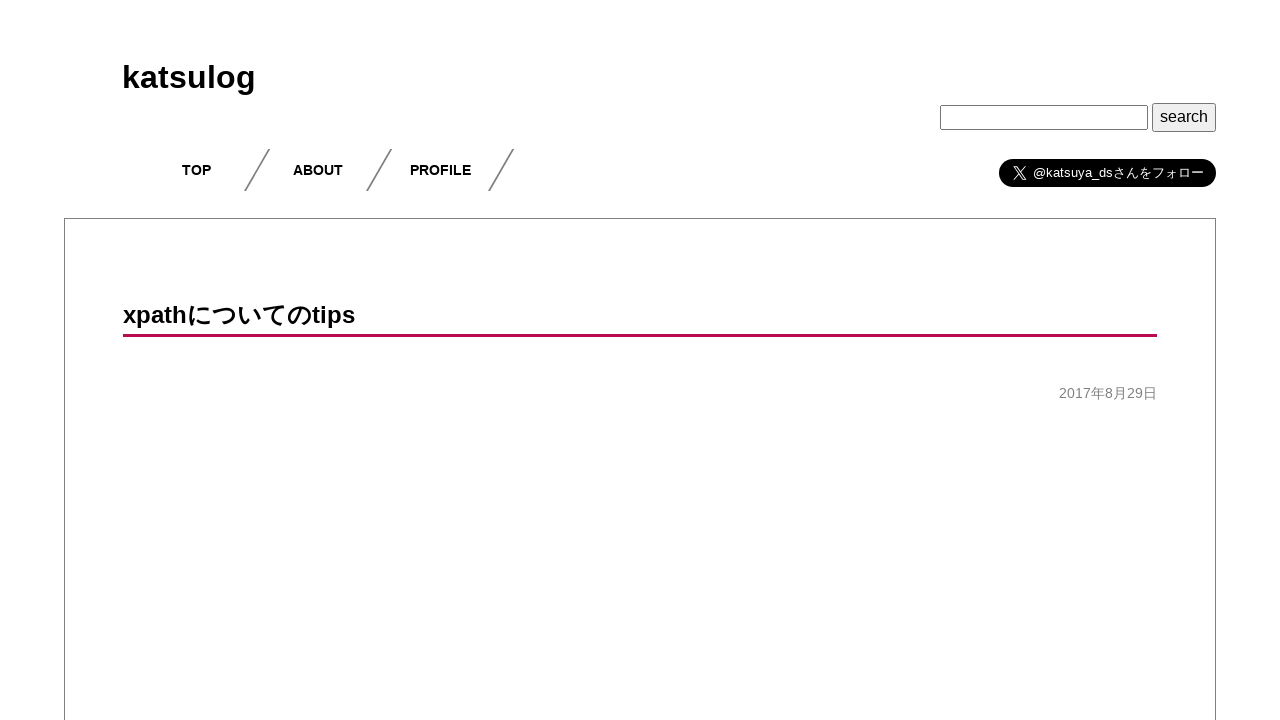

Navigated to blog post: https://www.katsulog.tech/how-to-faster-the-input-send_keys-to-text/
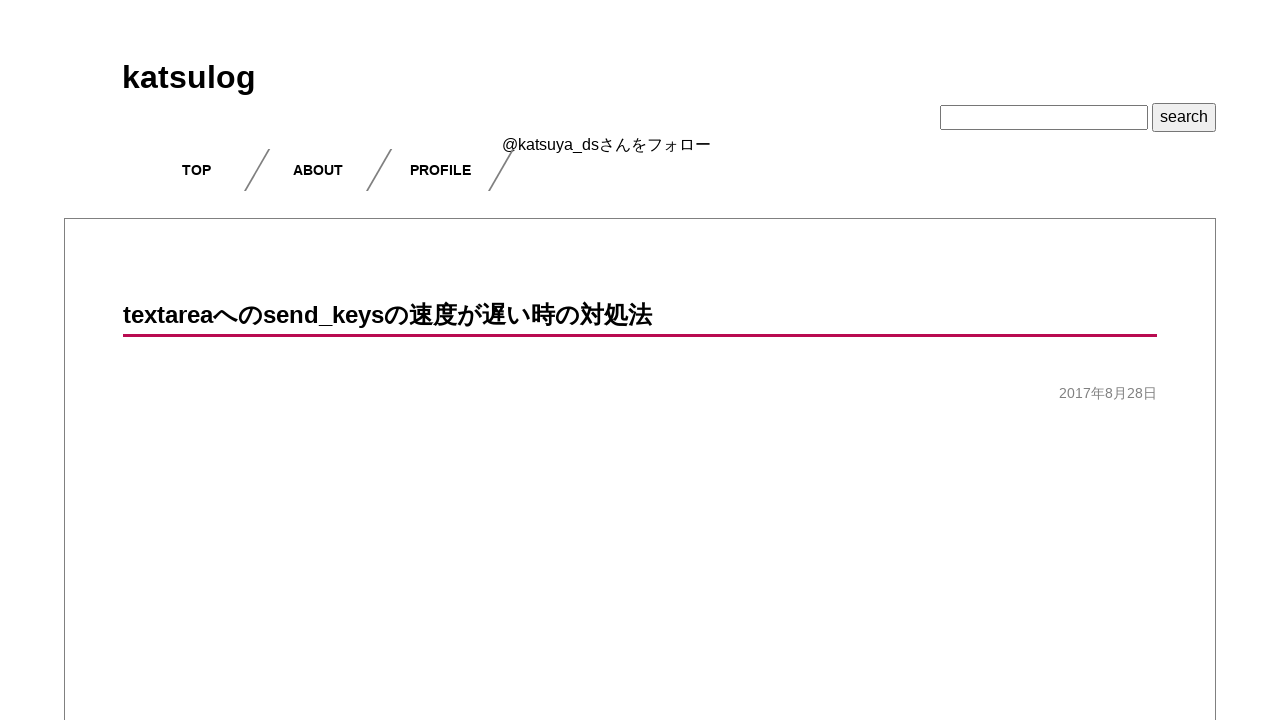

Blog post content loaded
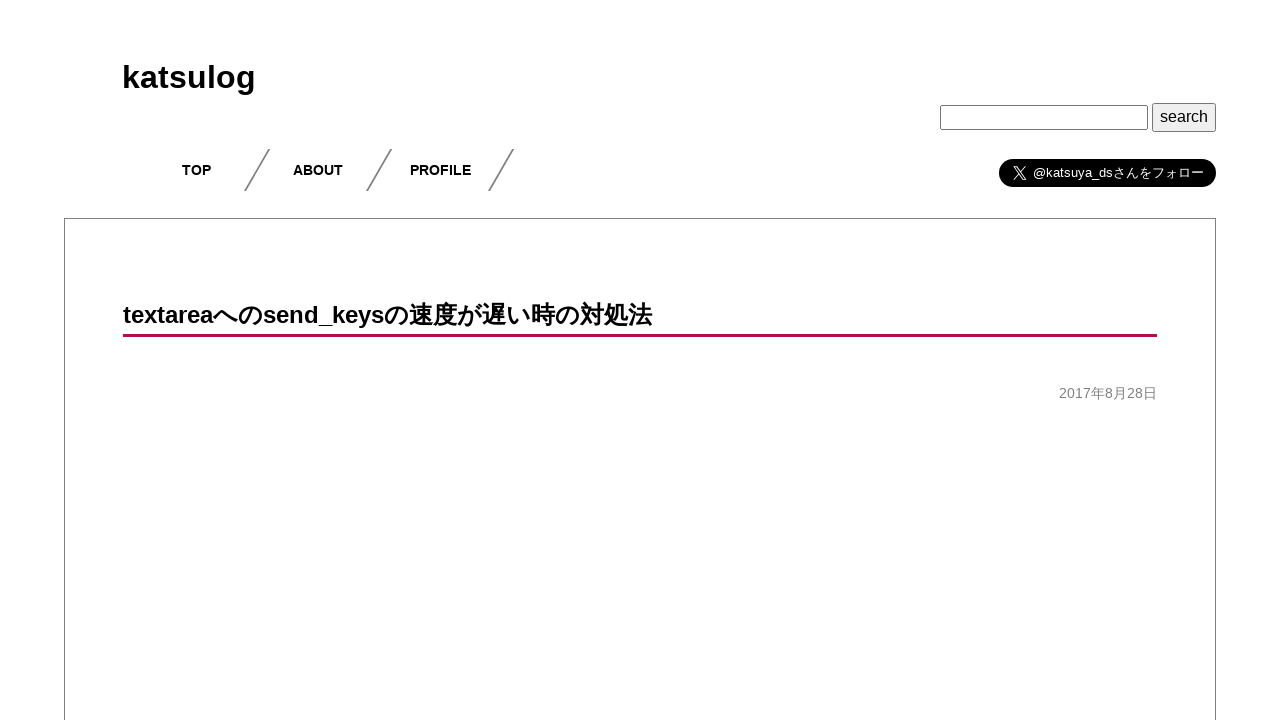

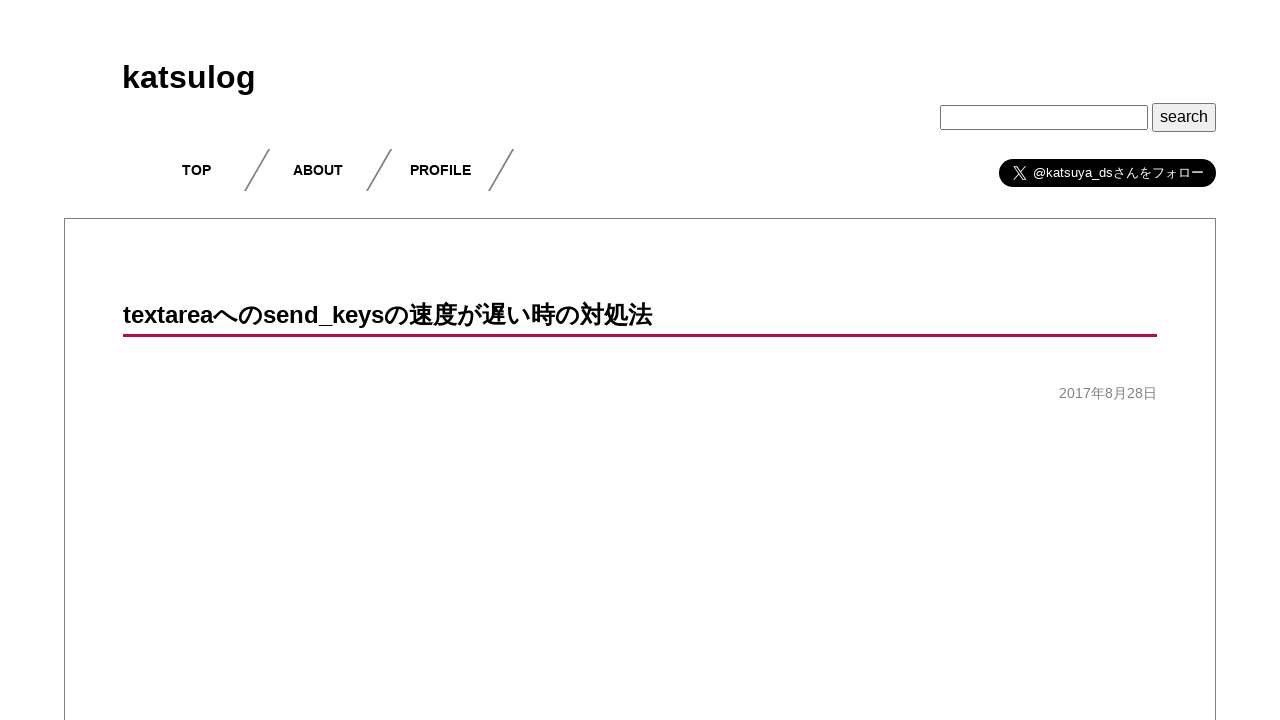